Tests a triangle type identifier application by entering various side length combinations and verifying the correct triangle type (Equilateral, Isosceles, Scalene) or error messages are displayed.

Starting URL: https://testpages.eviltester.com/styled/apps/triangle/triangle001.html

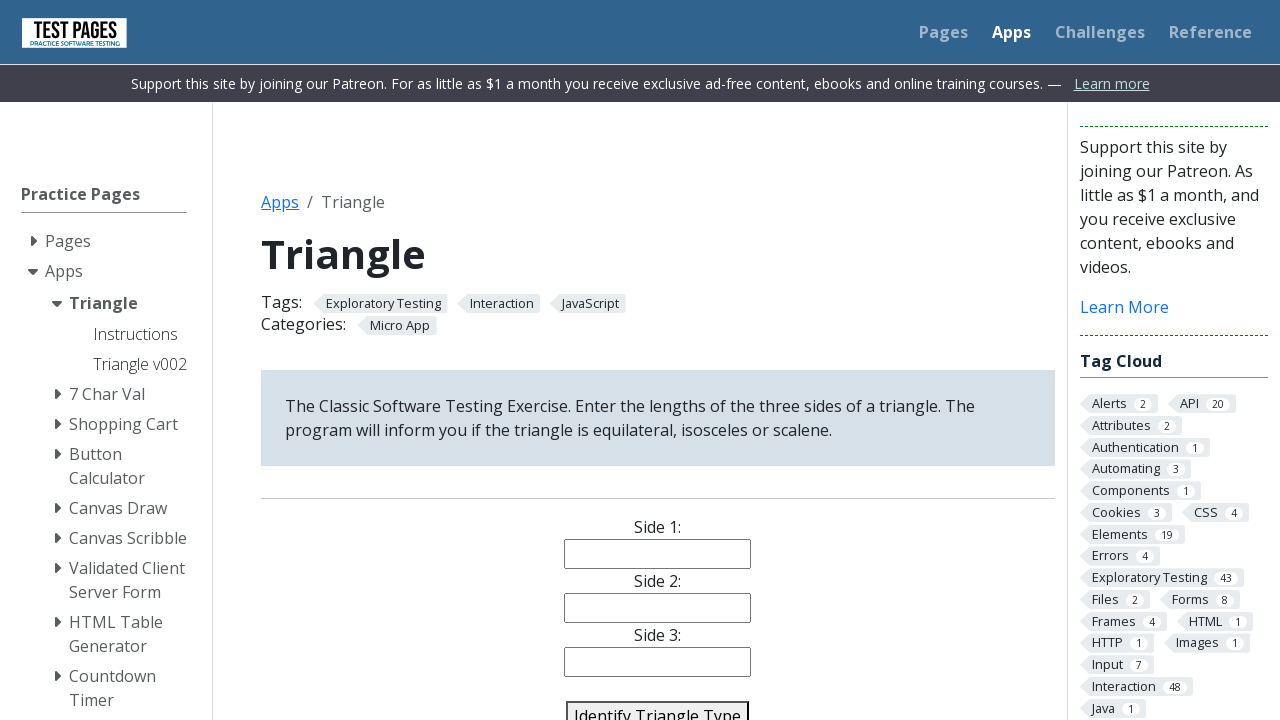

Cleared side 1 input field on #side1
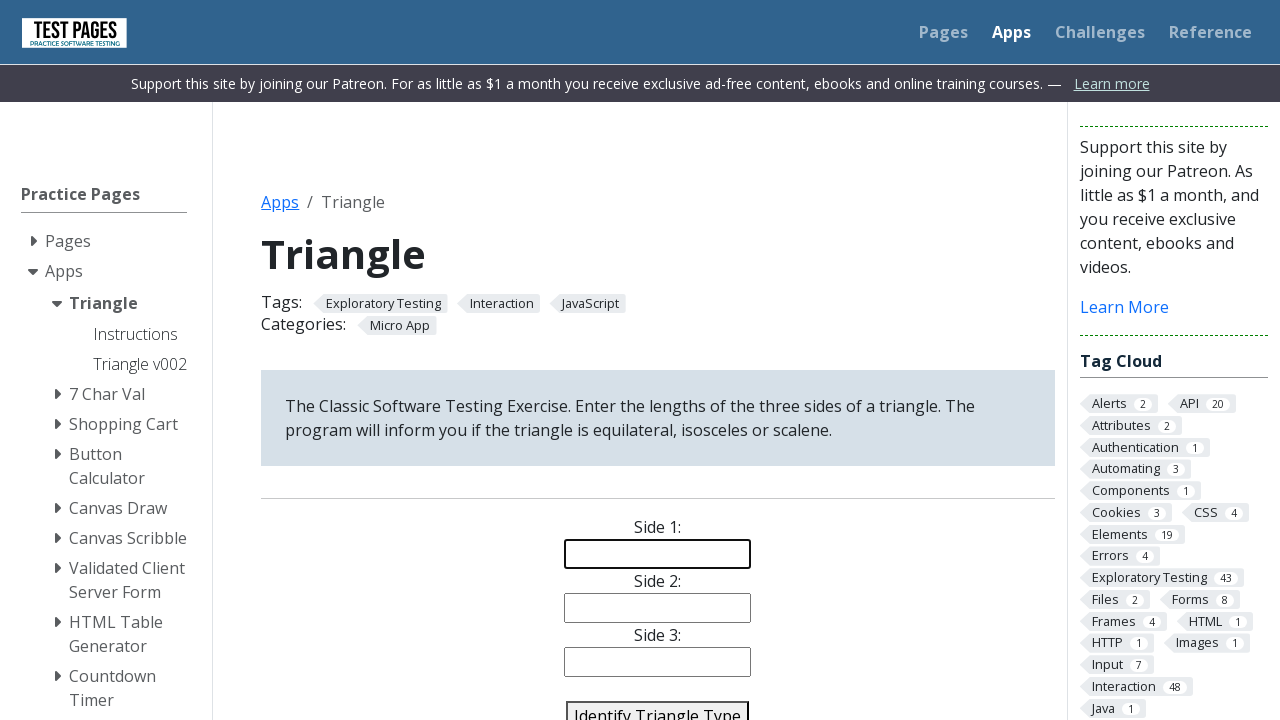

Filled side 1 with value '3' on #side1
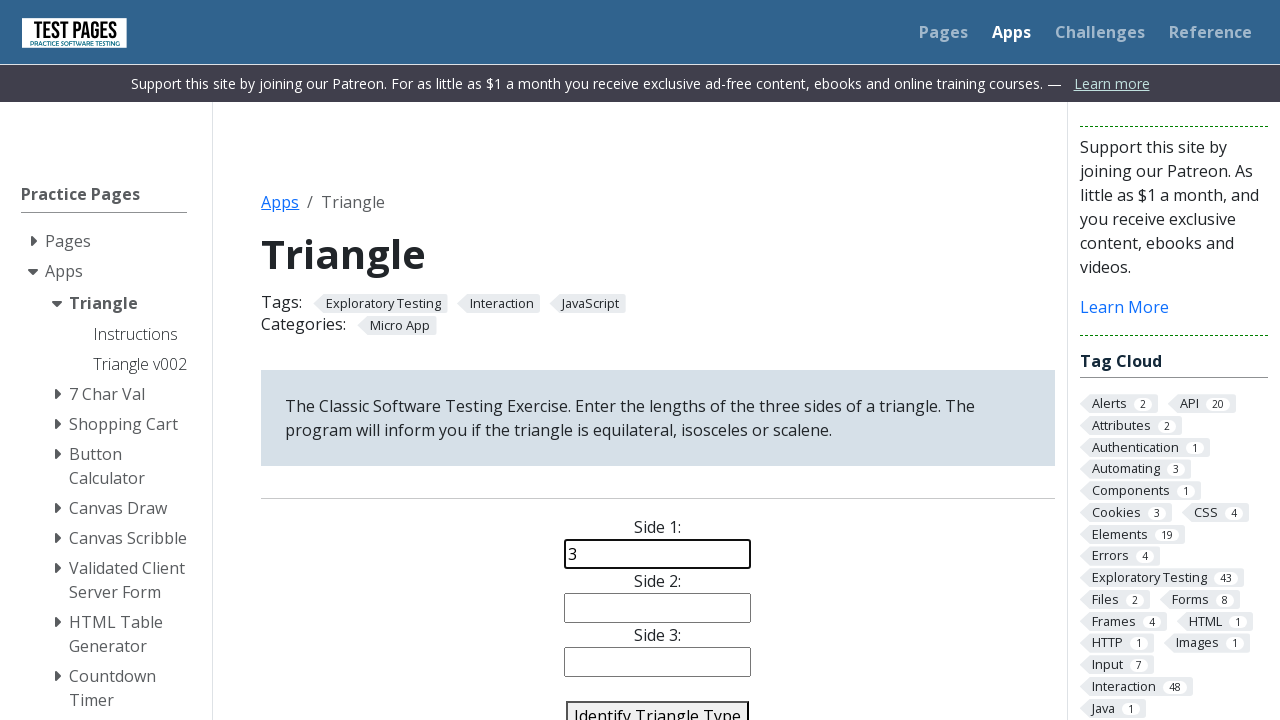

Cleared side 2 input field on #side2
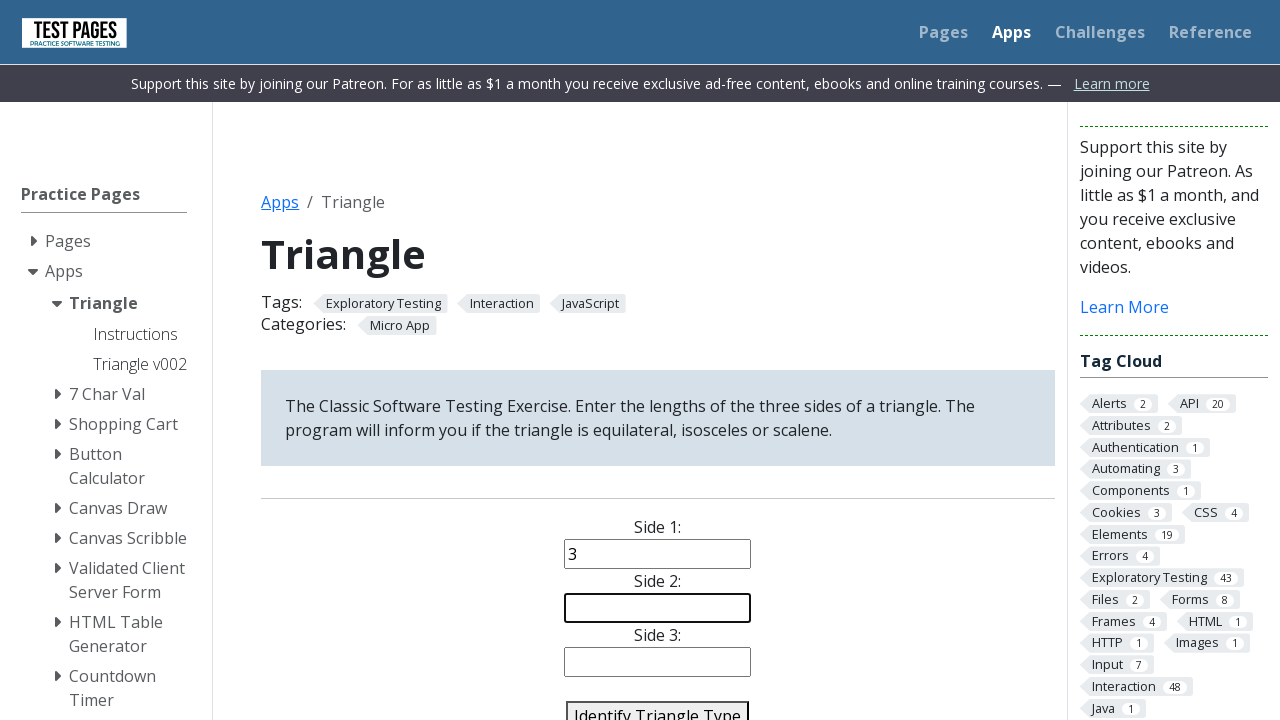

Filled side 2 with value '3' on #side2
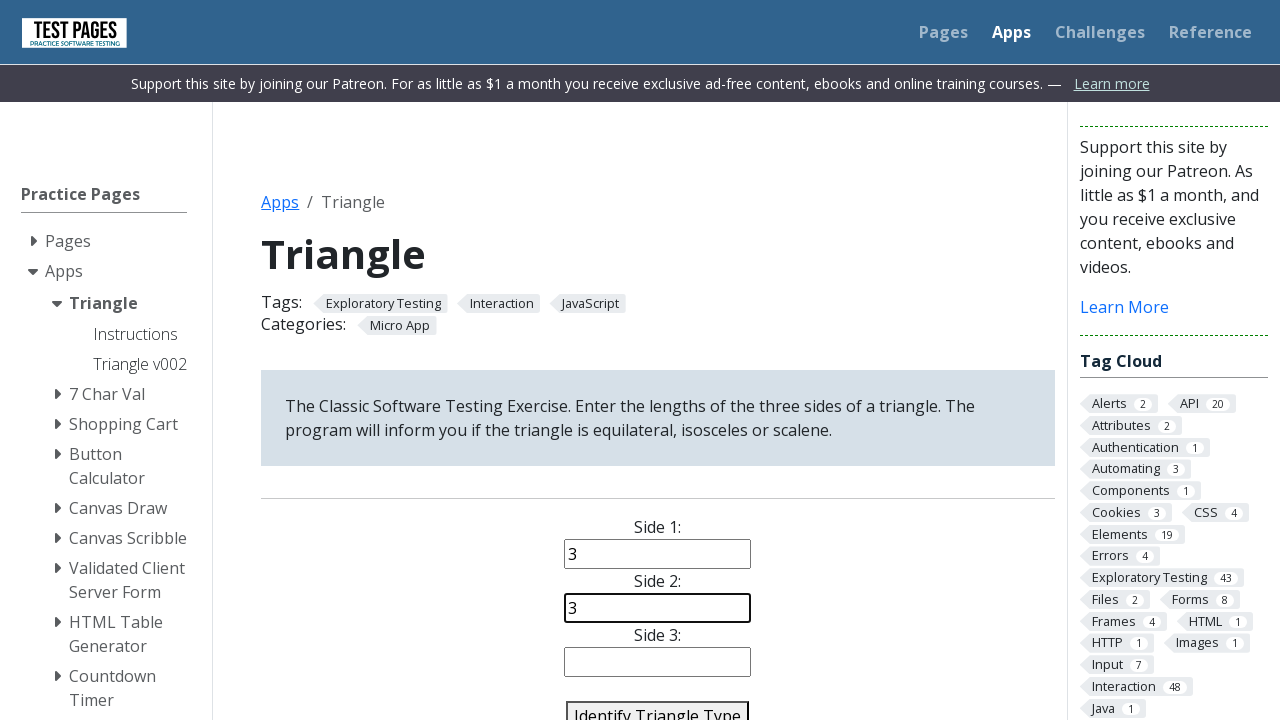

Cleared side 3 input field on #side3
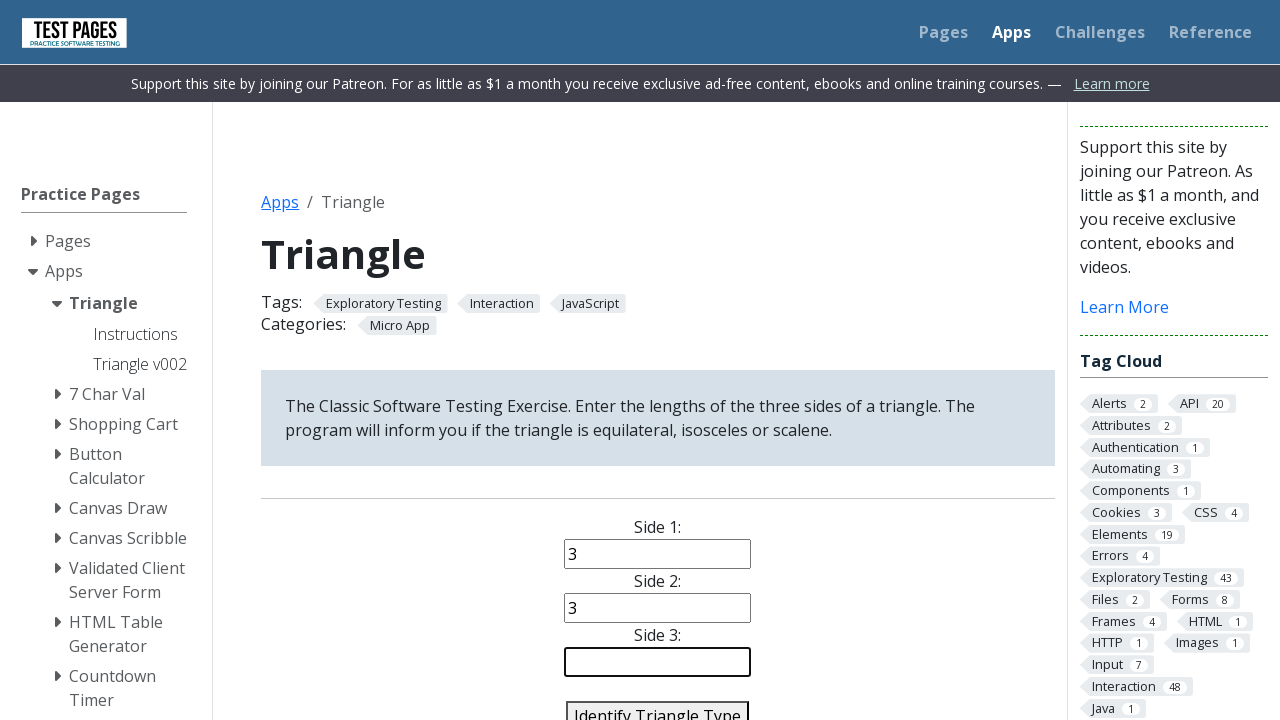

Filled side 3 with value '3' on #side3
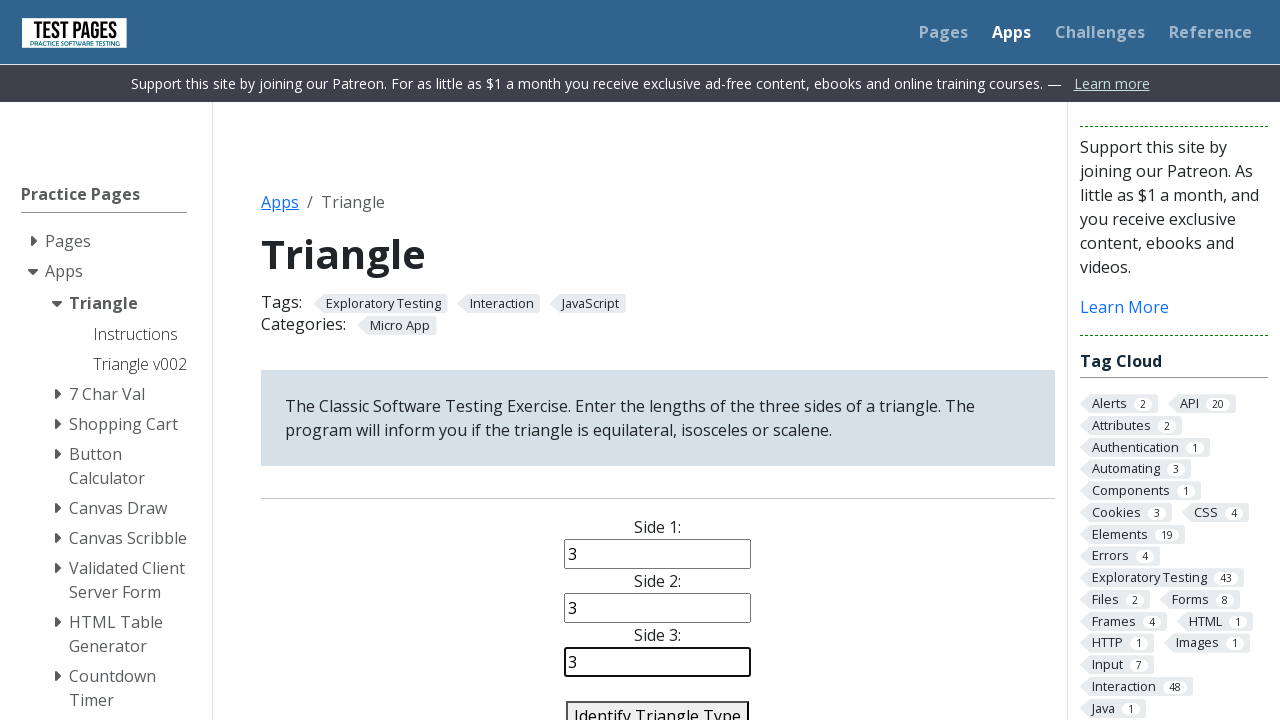

Clicked identify triangle button at (658, 705) on #identify-triangle-action
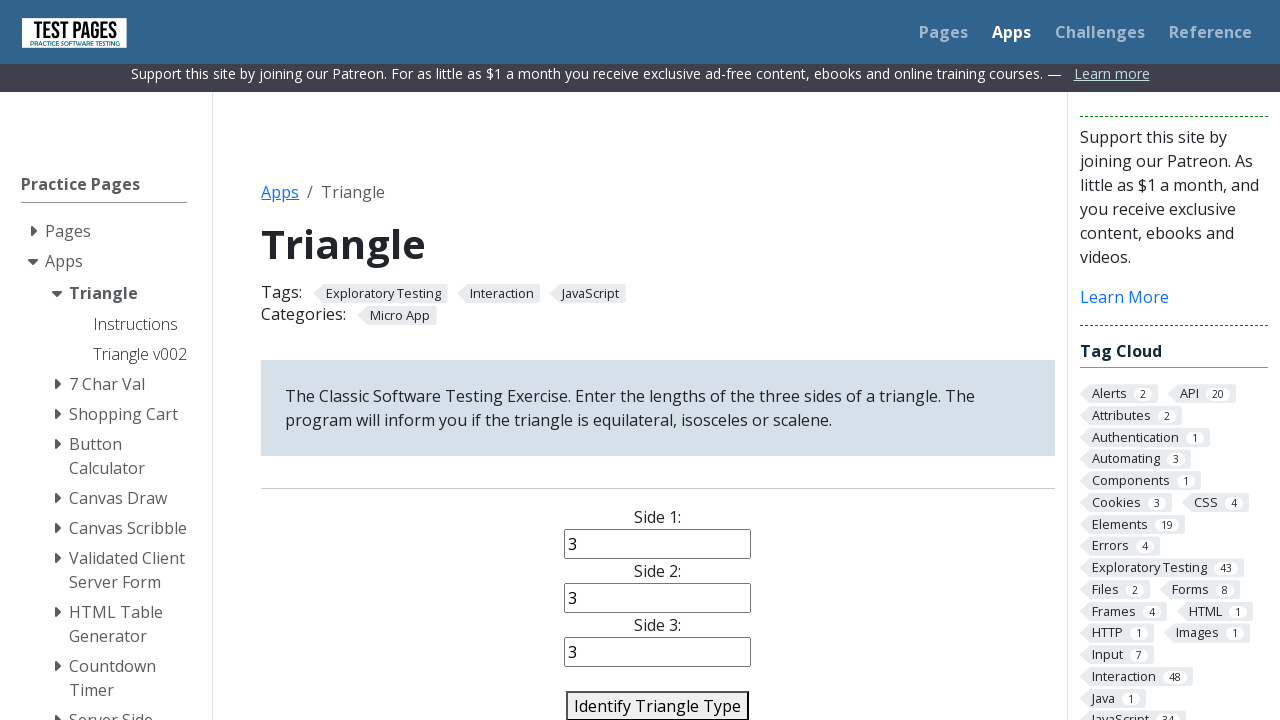

Triangle type result element loaded
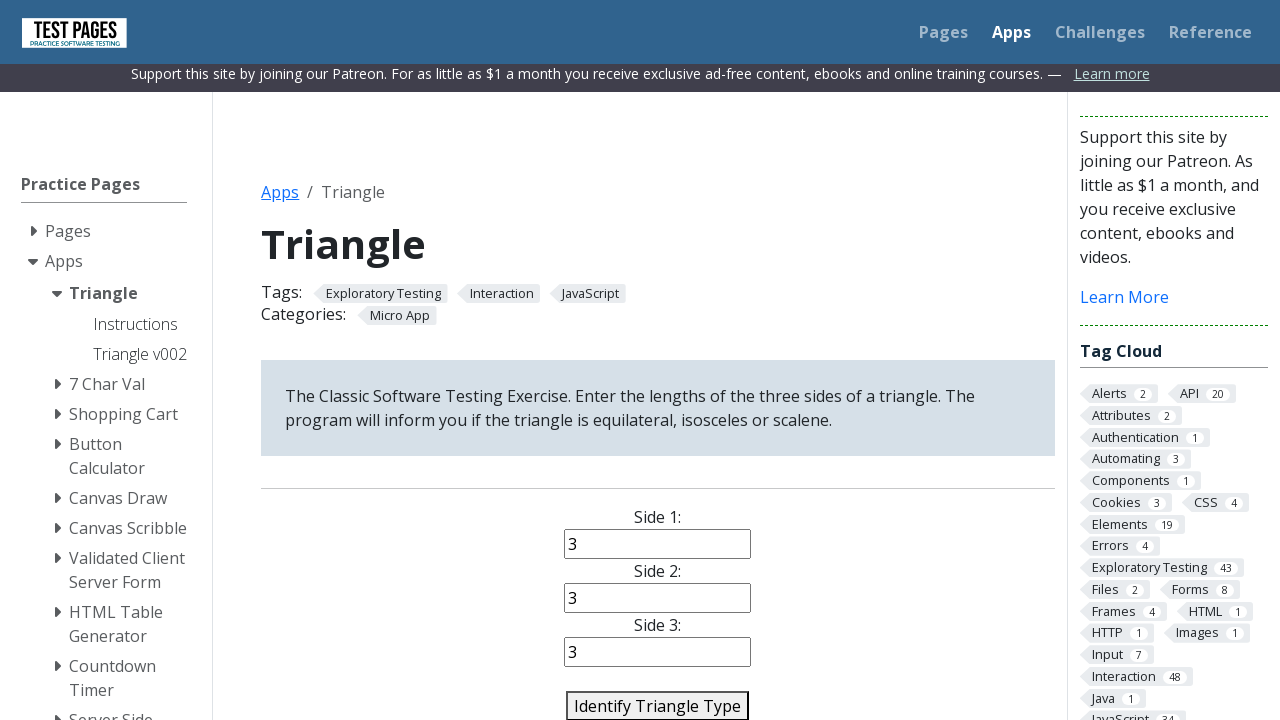

Retrieved triangle type result: 'Equilateral'
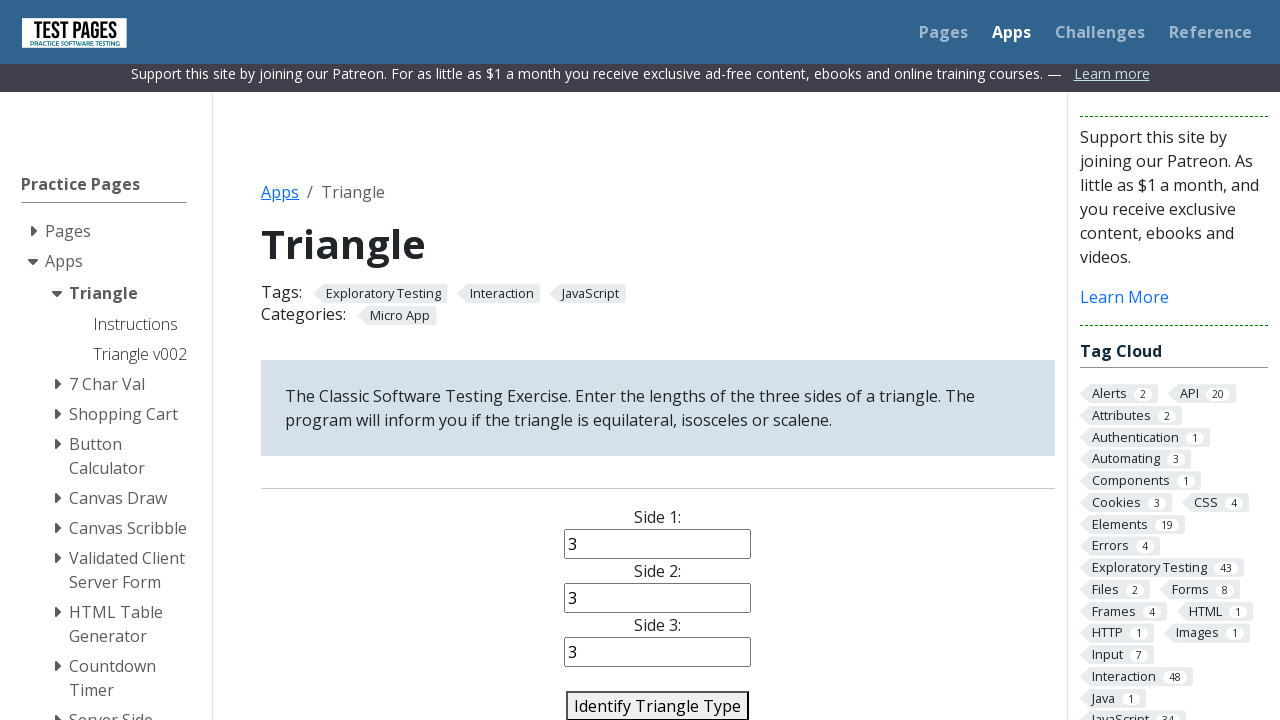

Assertion passed: result 'Equilateral' matches expected 'Equilateral'
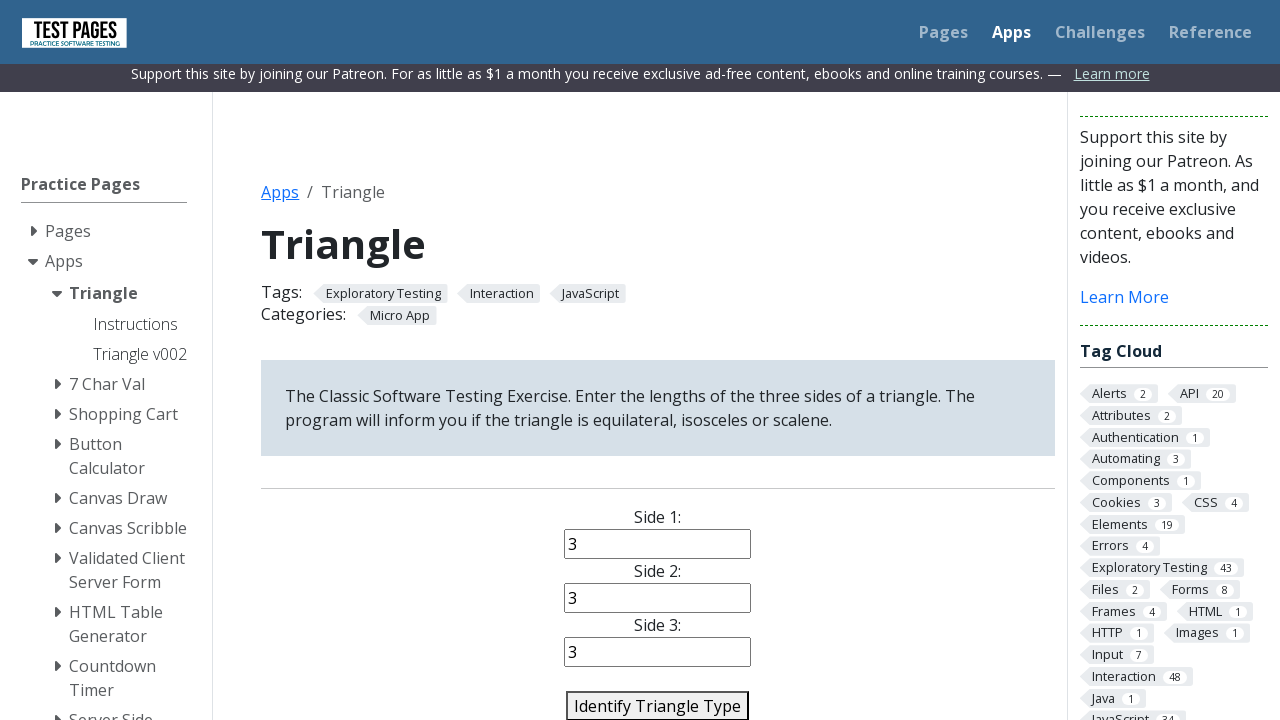

Cleared side 1 input field on #side1
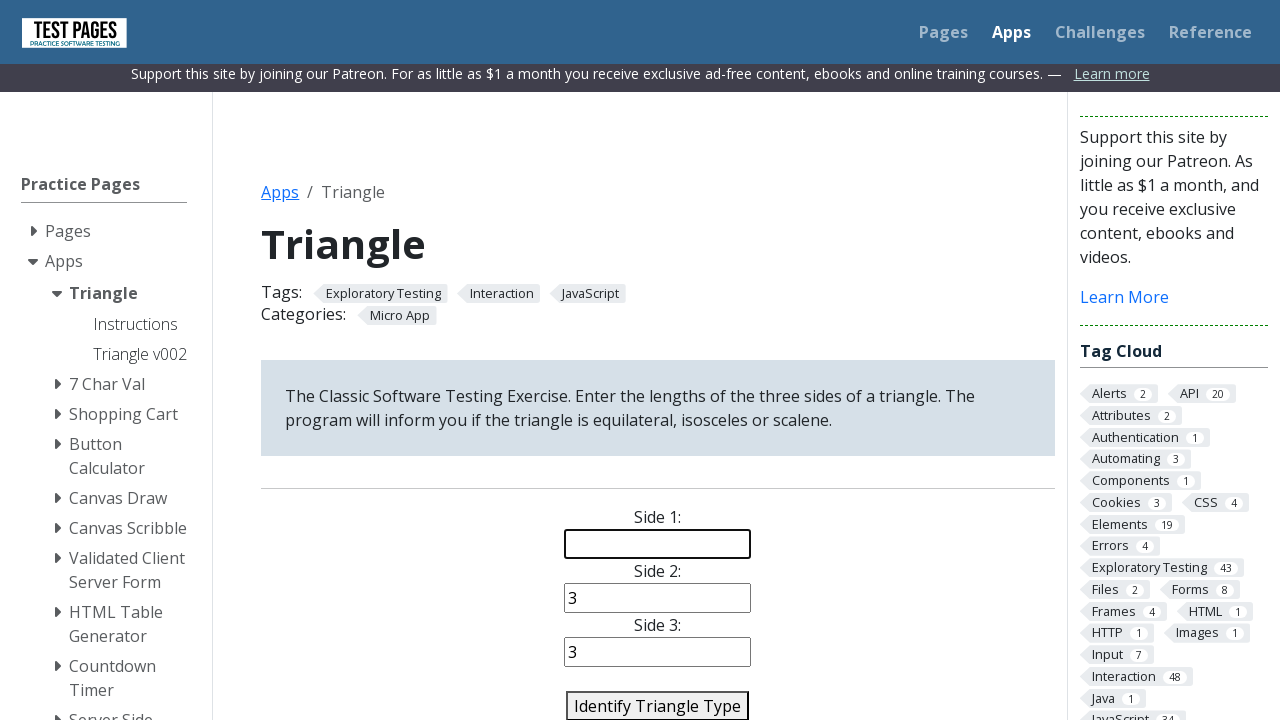

Filled side 1 with value '1' on #side1
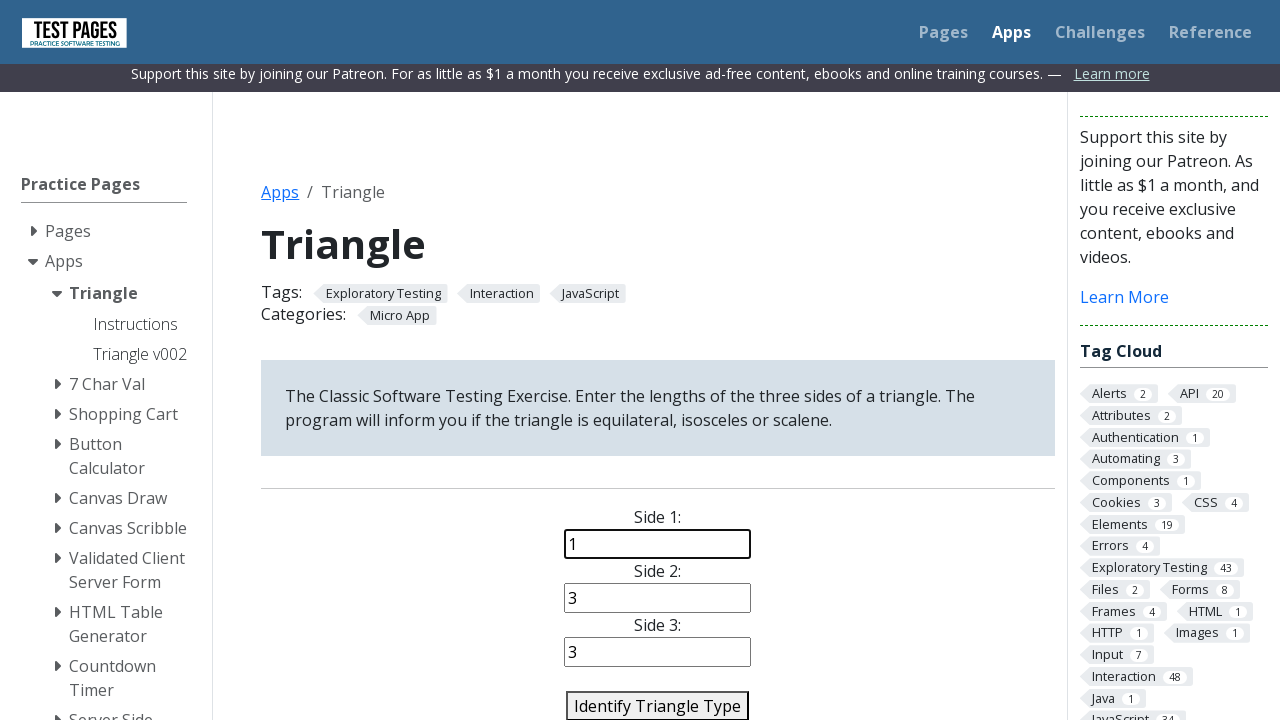

Cleared side 2 input field on #side2
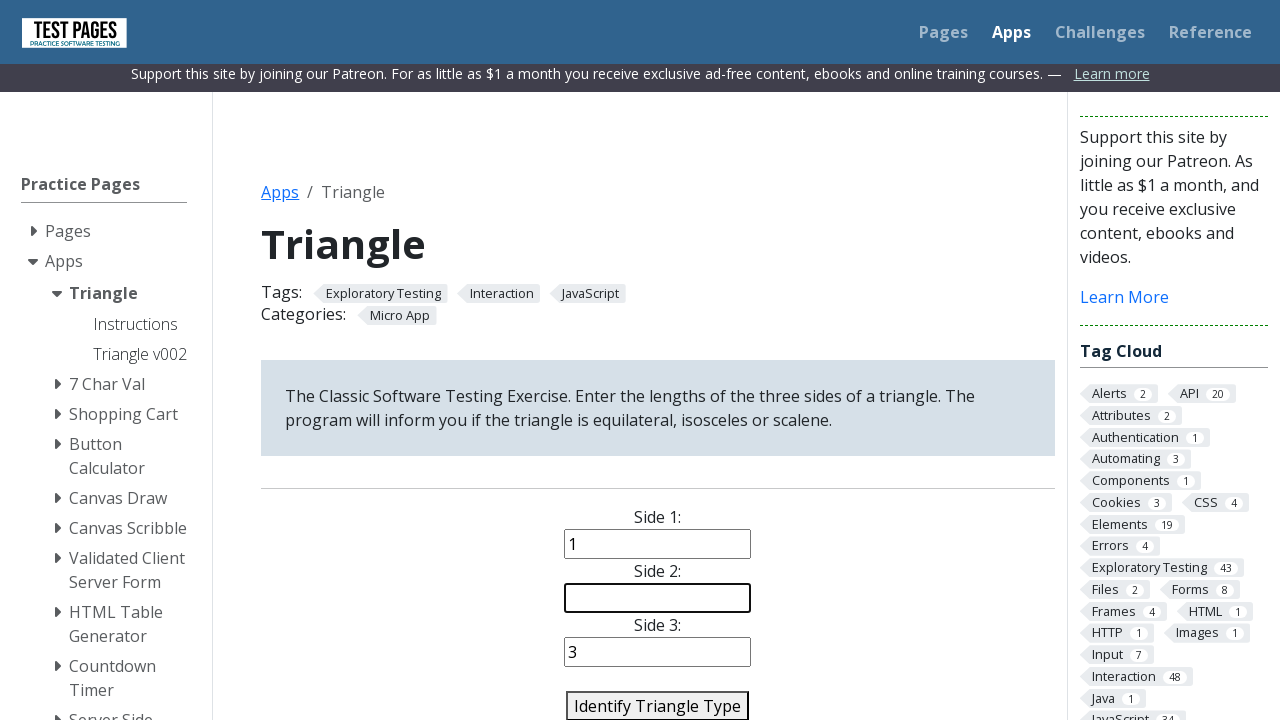

Filled side 2 with value '2' on #side2
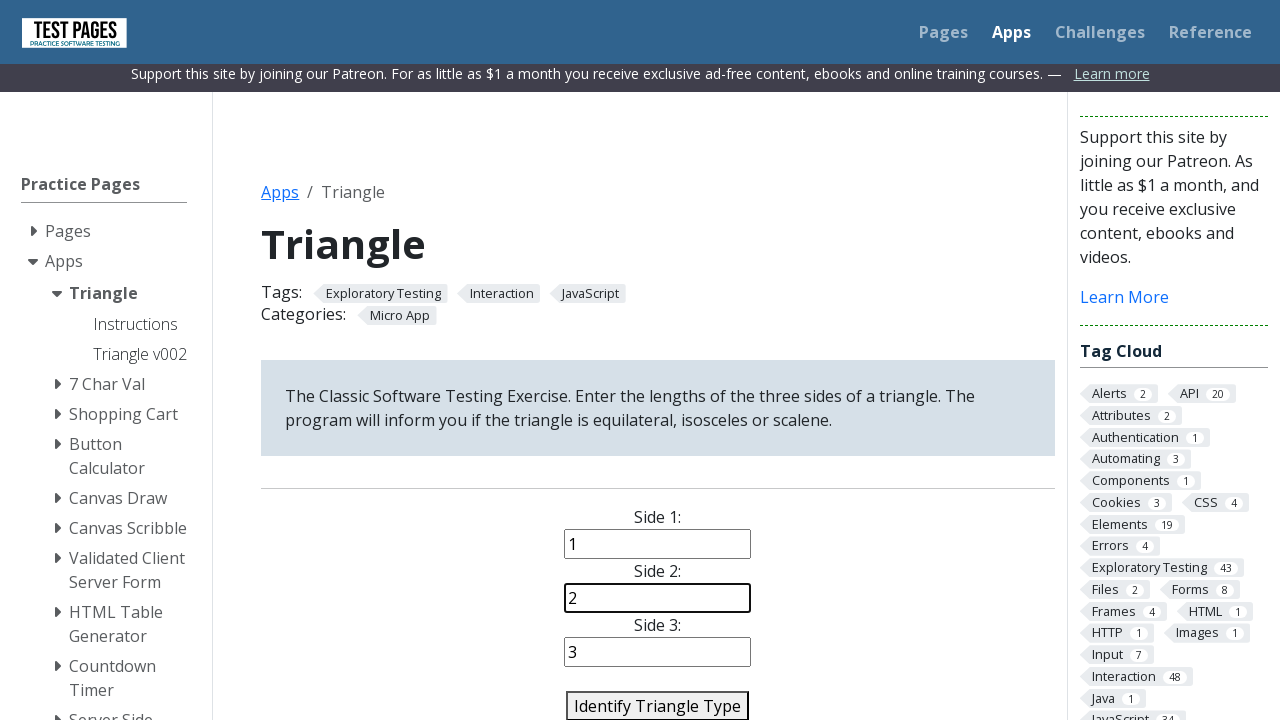

Cleared side 3 input field on #side3
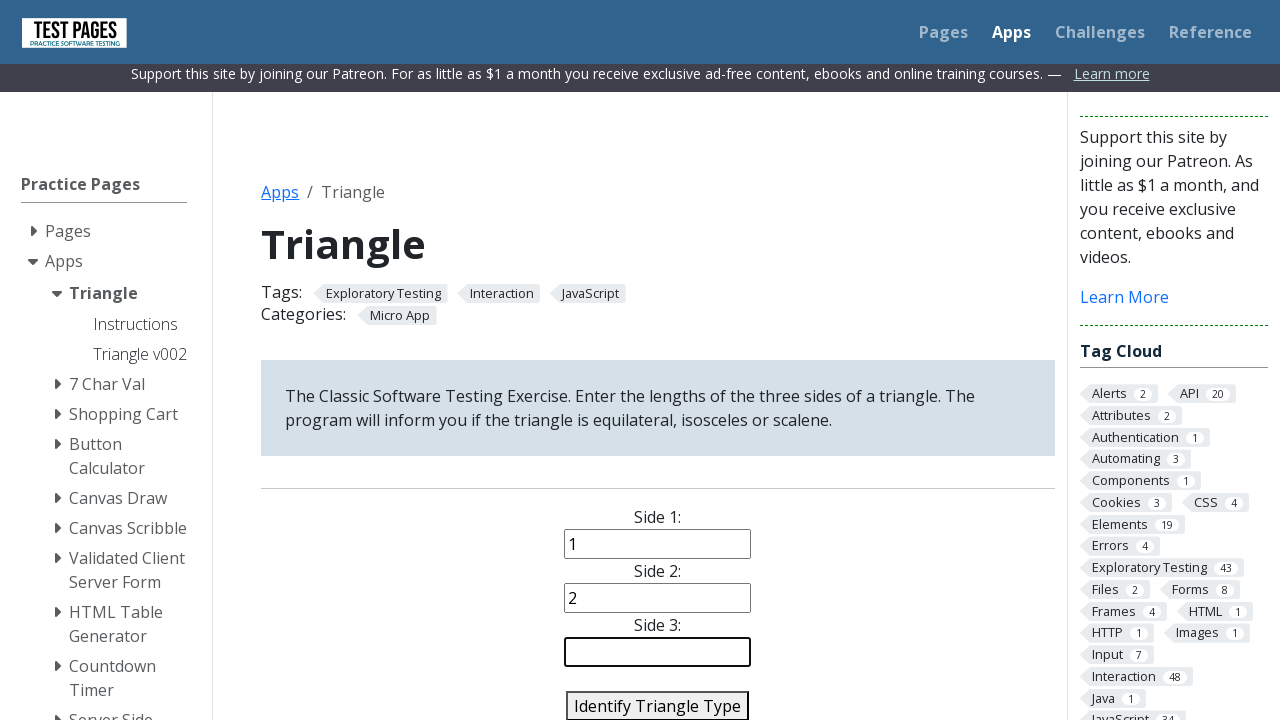

Filled side 3 with value '3' on #side3
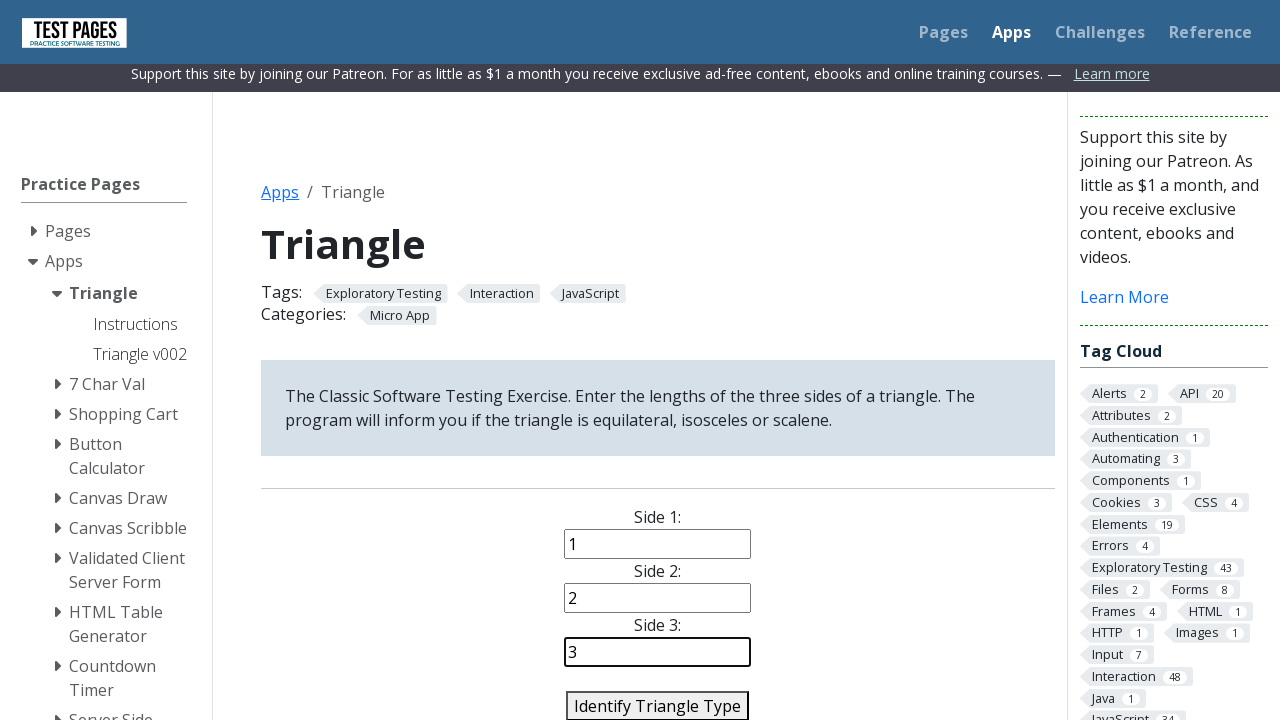

Clicked identify triangle button at (658, 705) on #identify-triangle-action
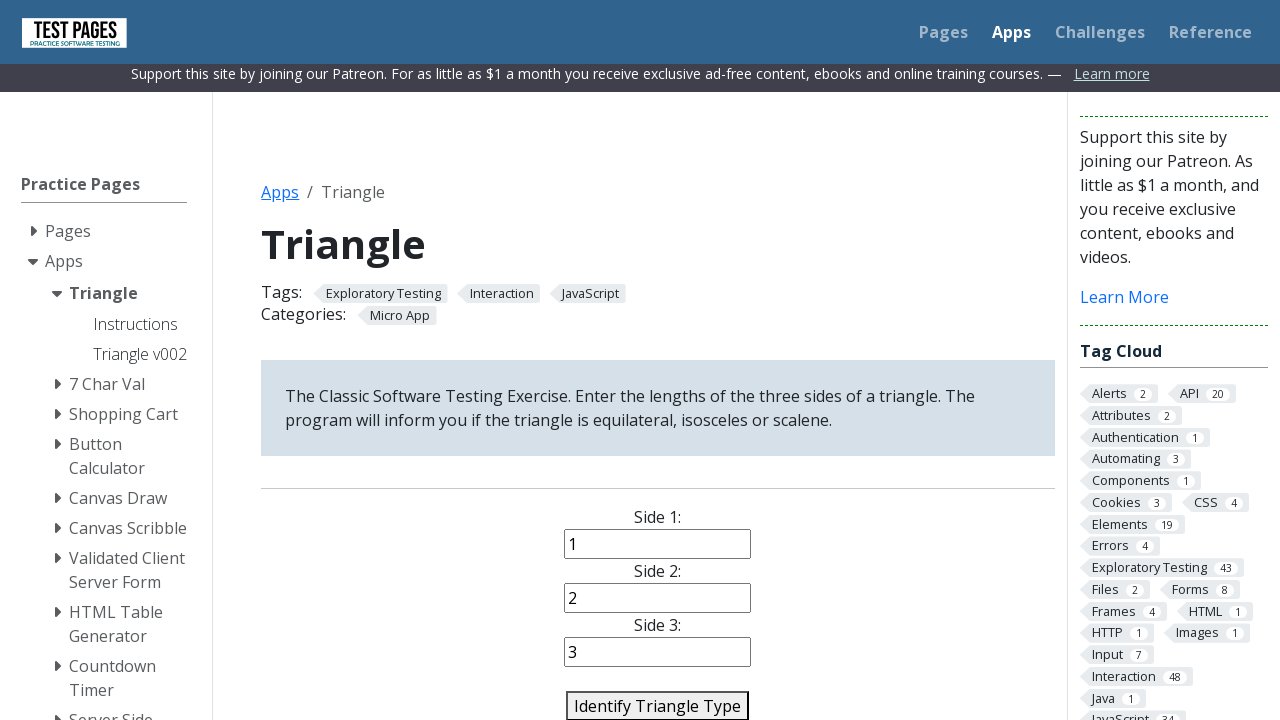

Triangle type result element loaded
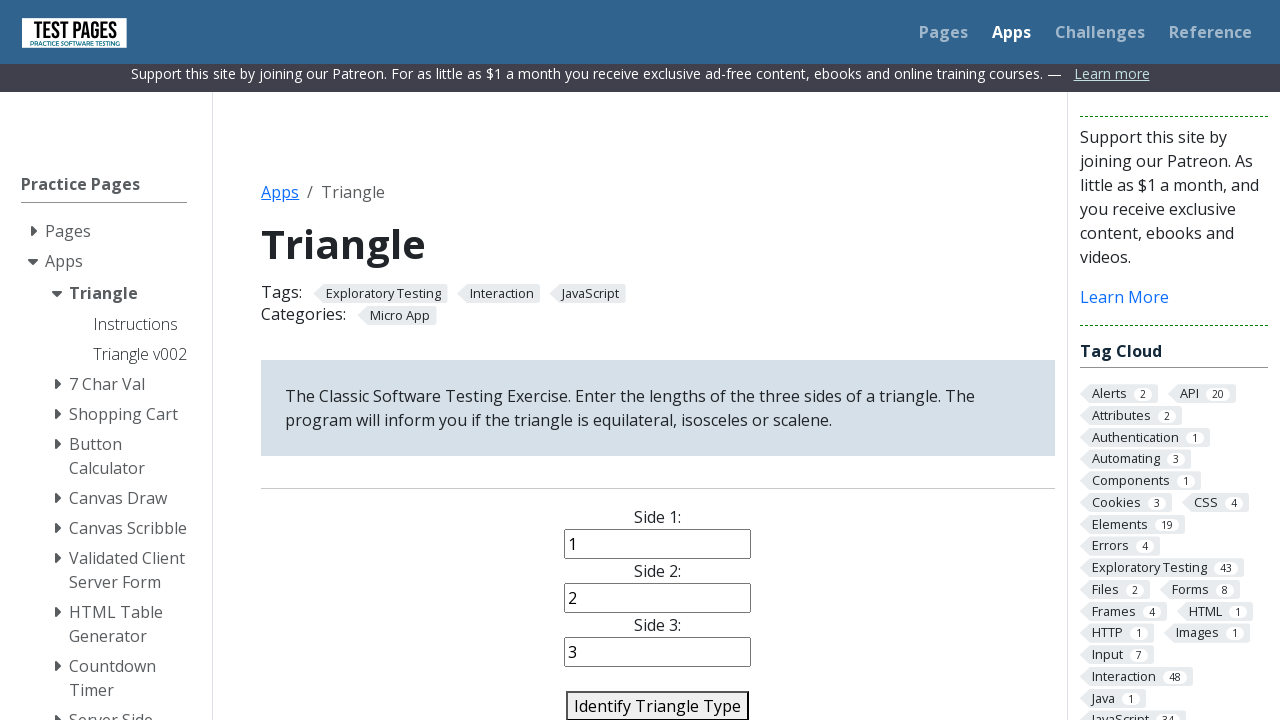

Retrieved triangle type result: 'Error: Not a Triangle'
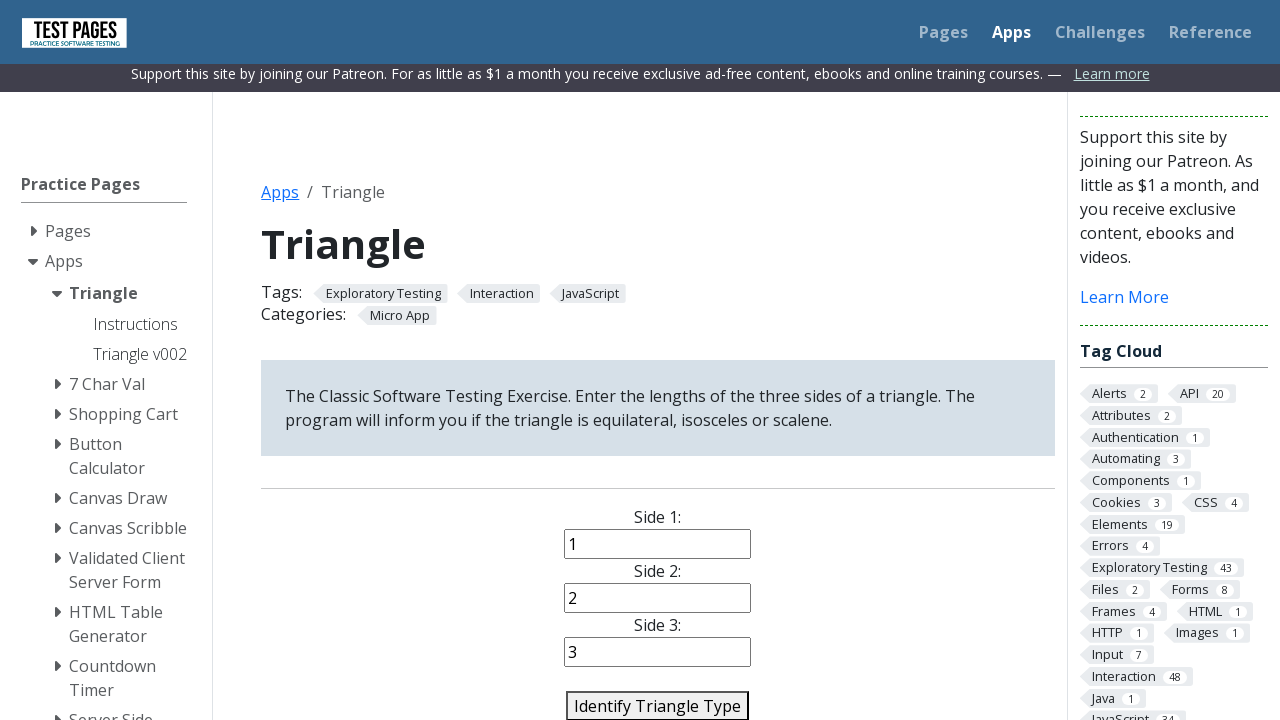

Assertion passed: result 'Error: Not a Triangle' matches expected 'Error: Not a Triangle'
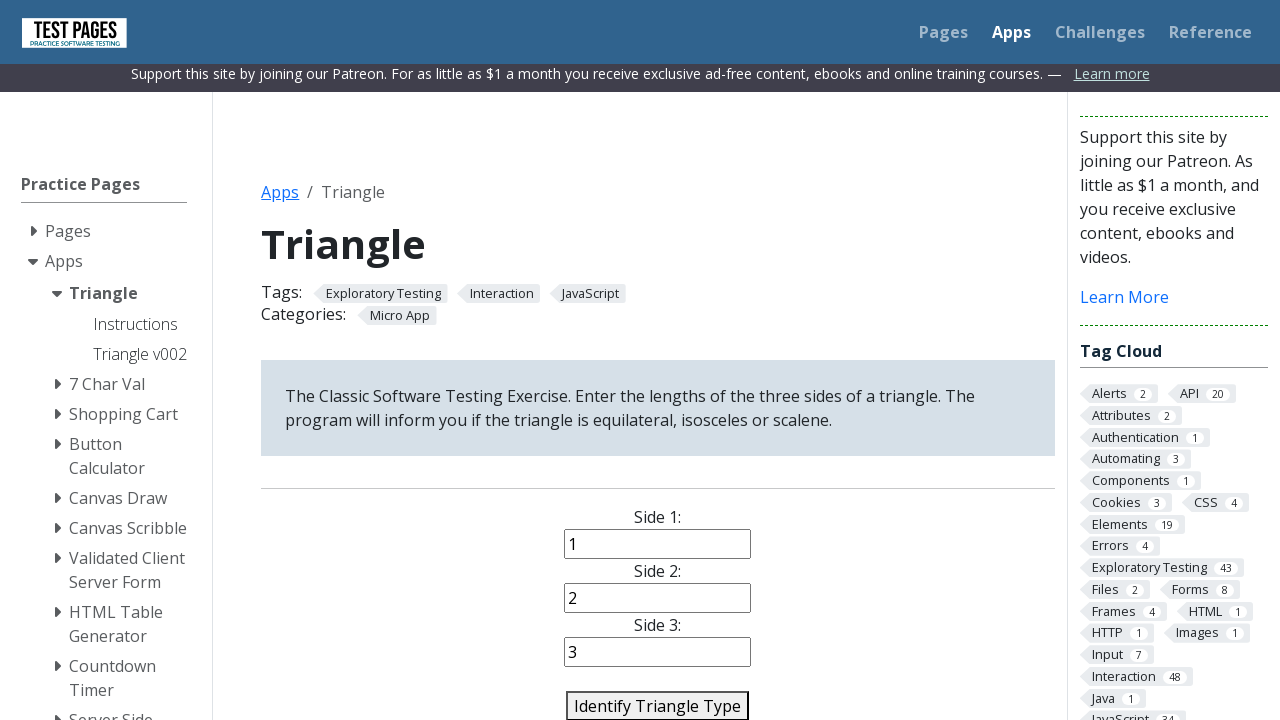

Cleared side 1 input field on #side1
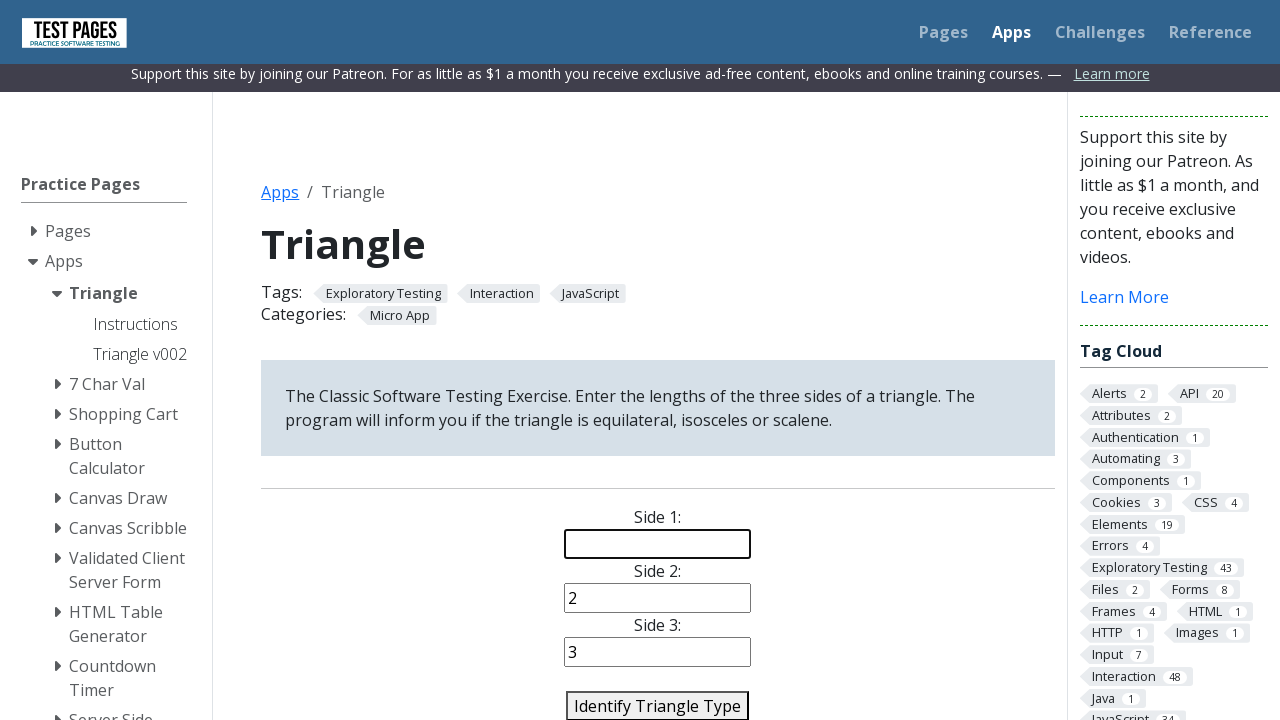

Filled side 1 with value '4' on #side1
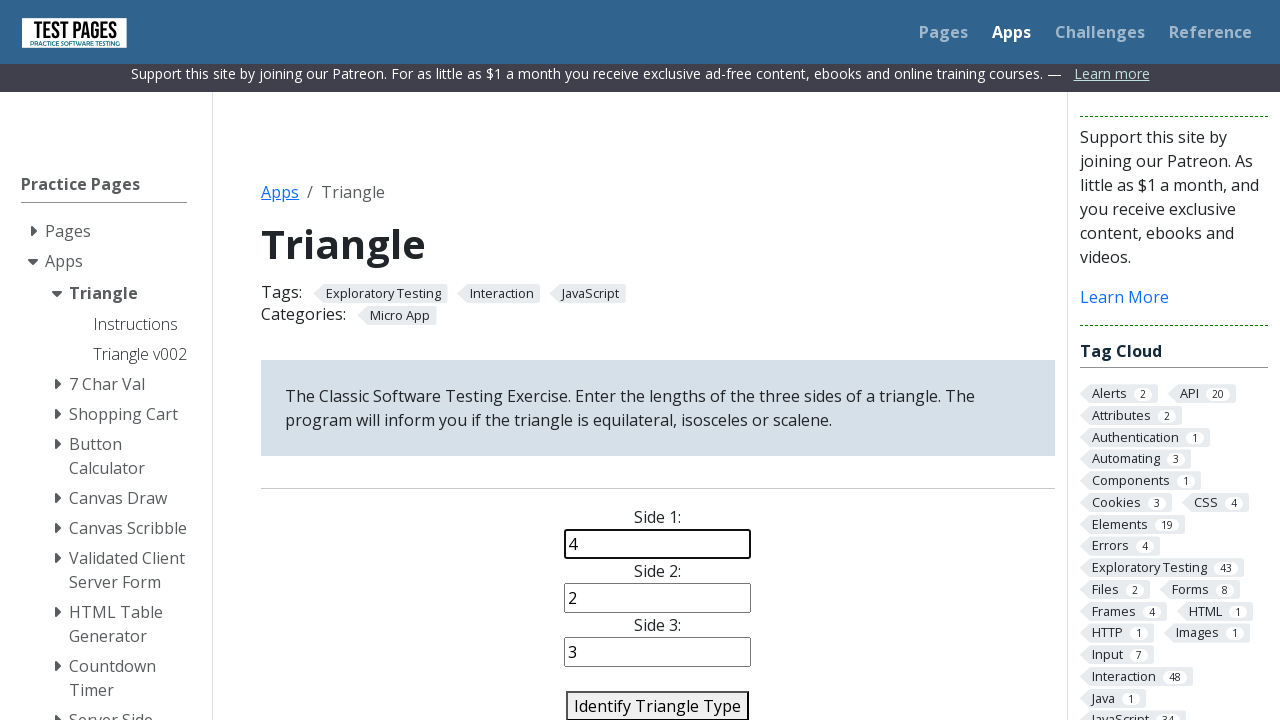

Cleared side 2 input field on #side2
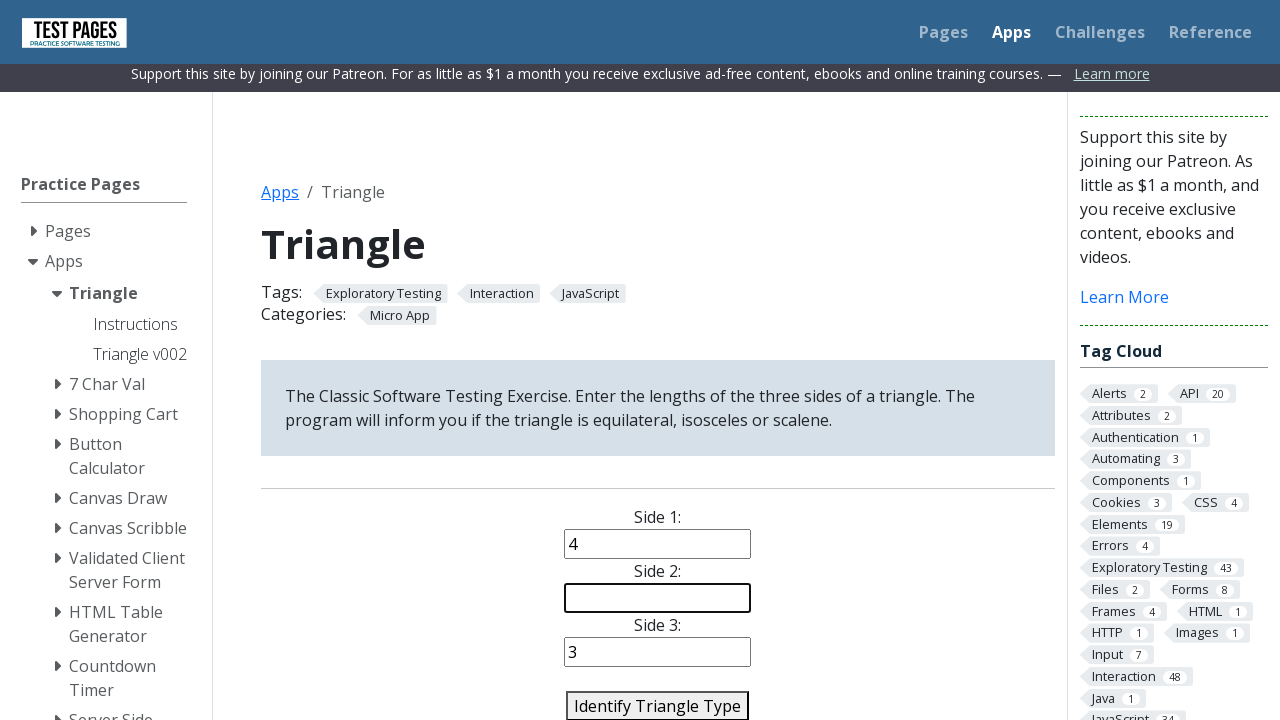

Filled side 2 with value 'e' on #side2
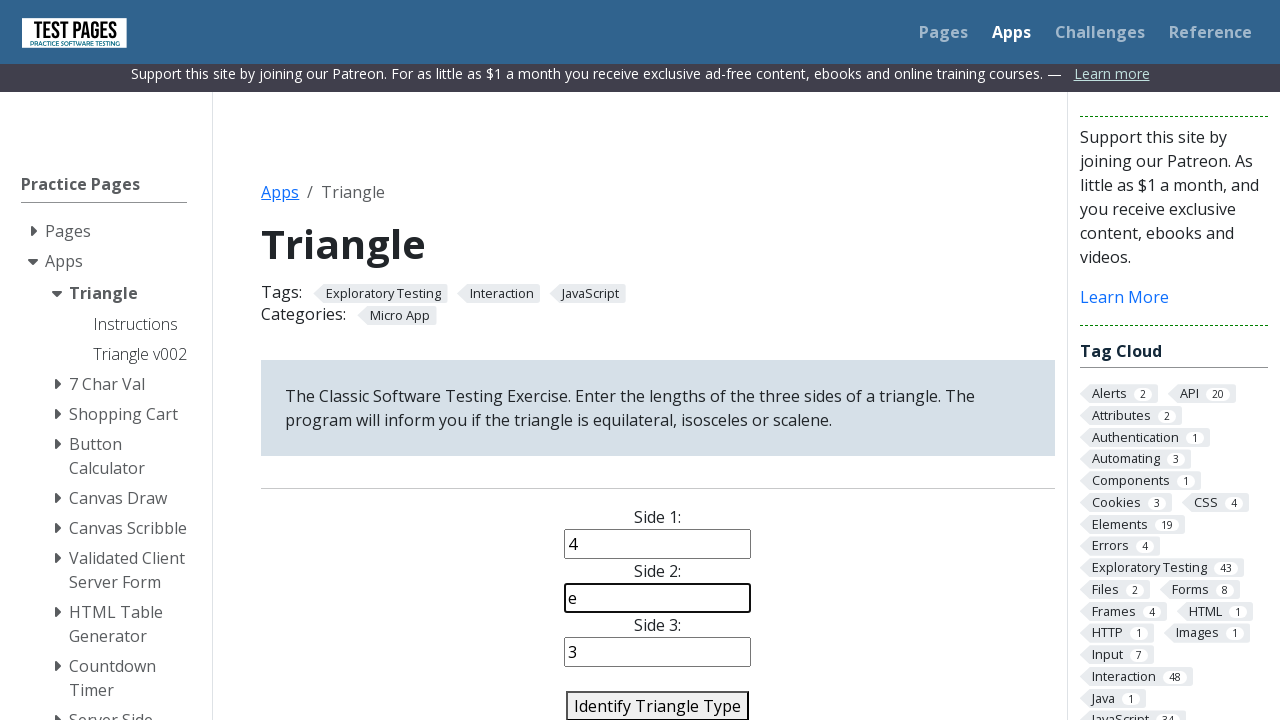

Cleared side 3 input field on #side3
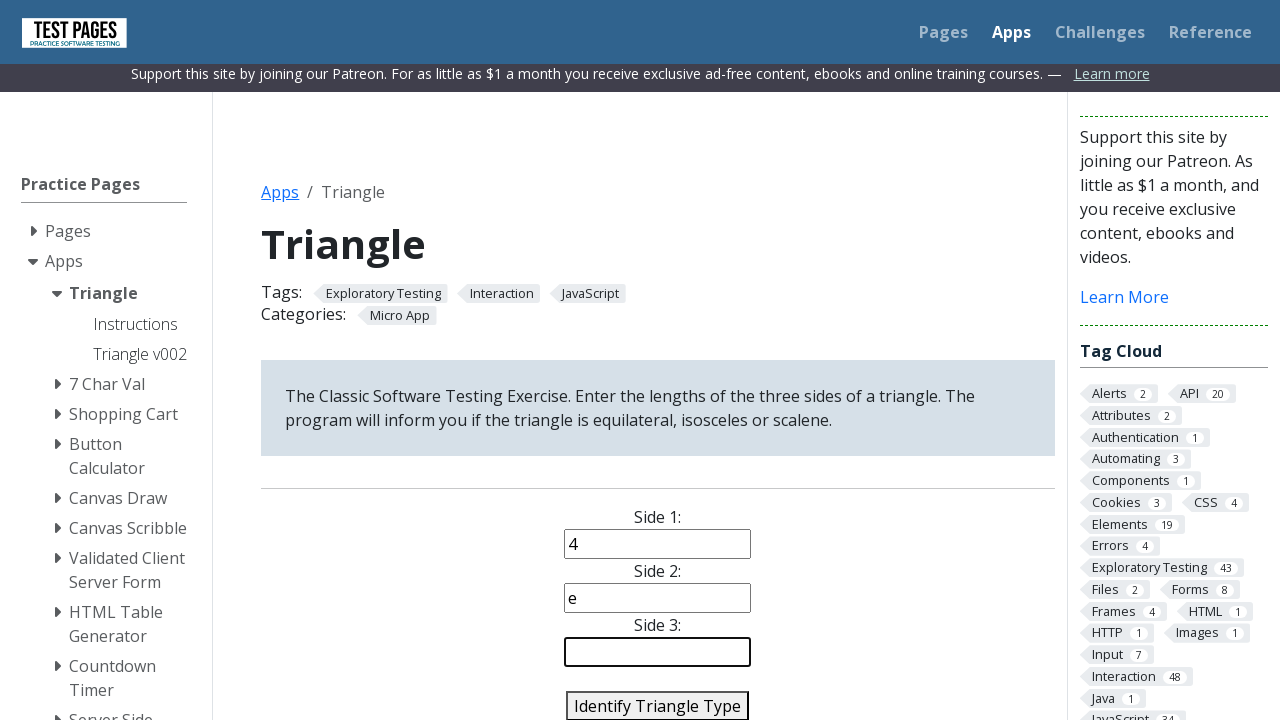

Filled side 3 with value '6' on #side3
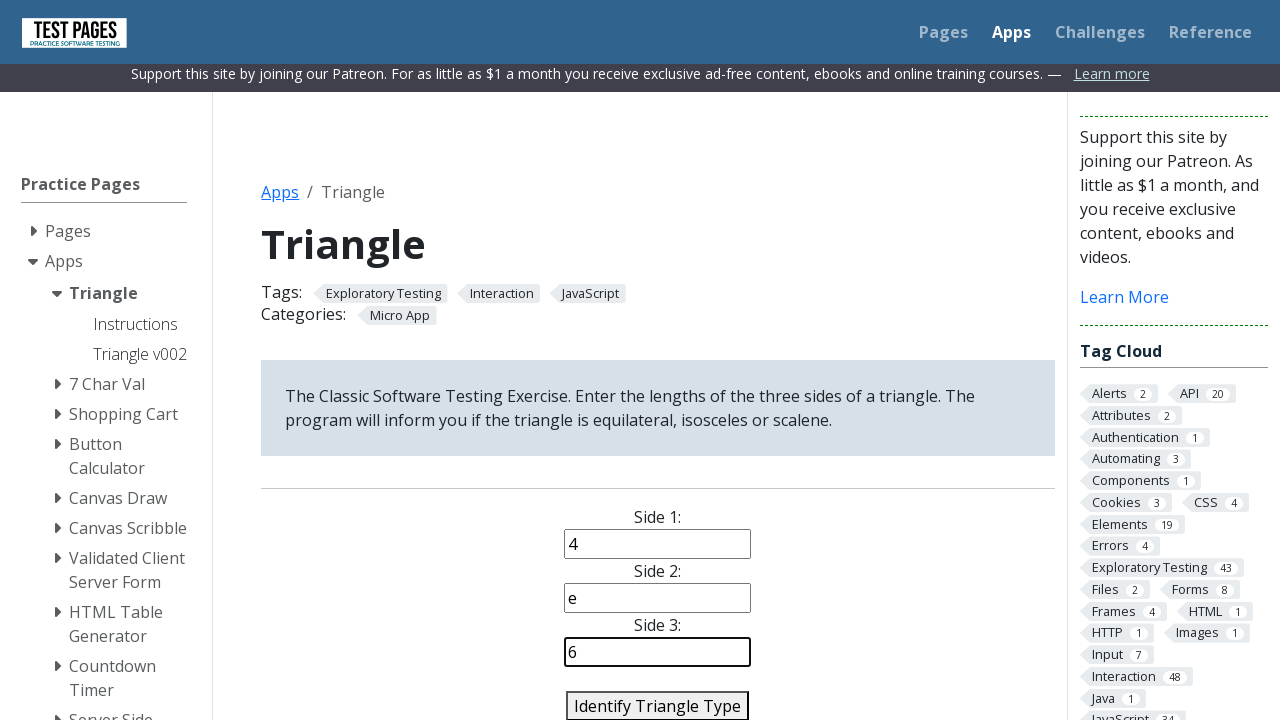

Clicked identify triangle button at (658, 705) on #identify-triangle-action
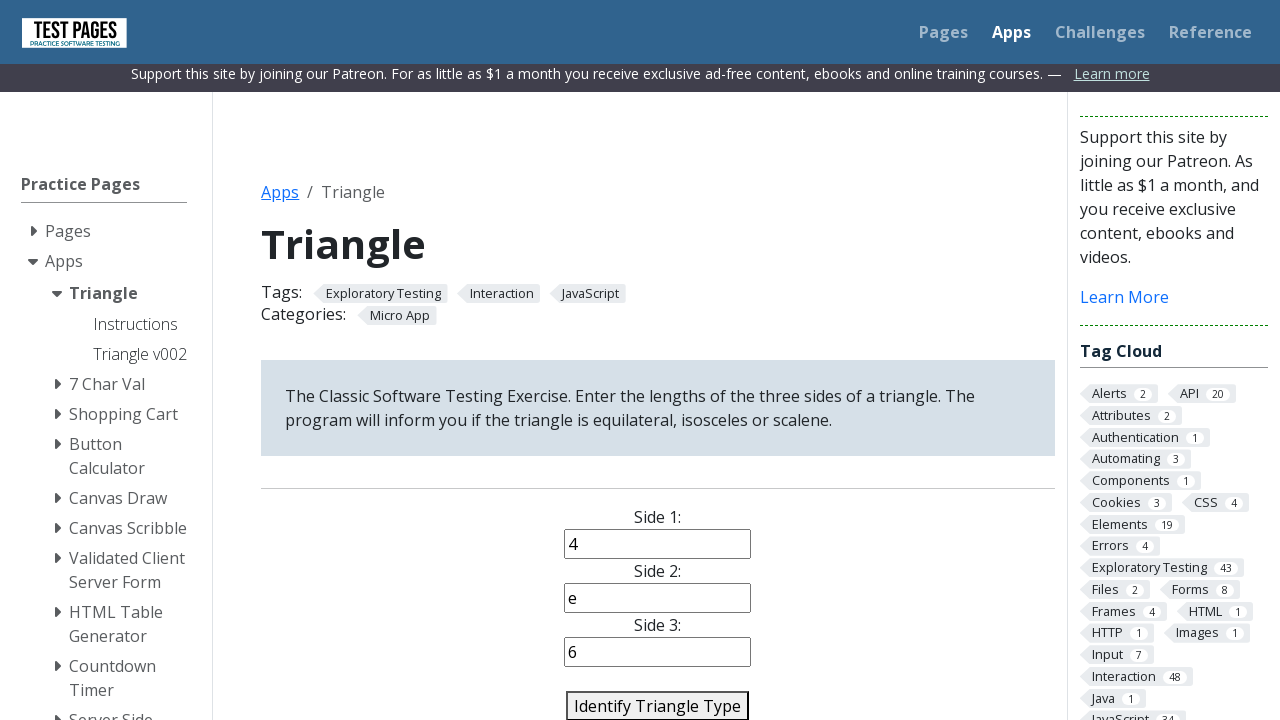

Triangle type result element loaded
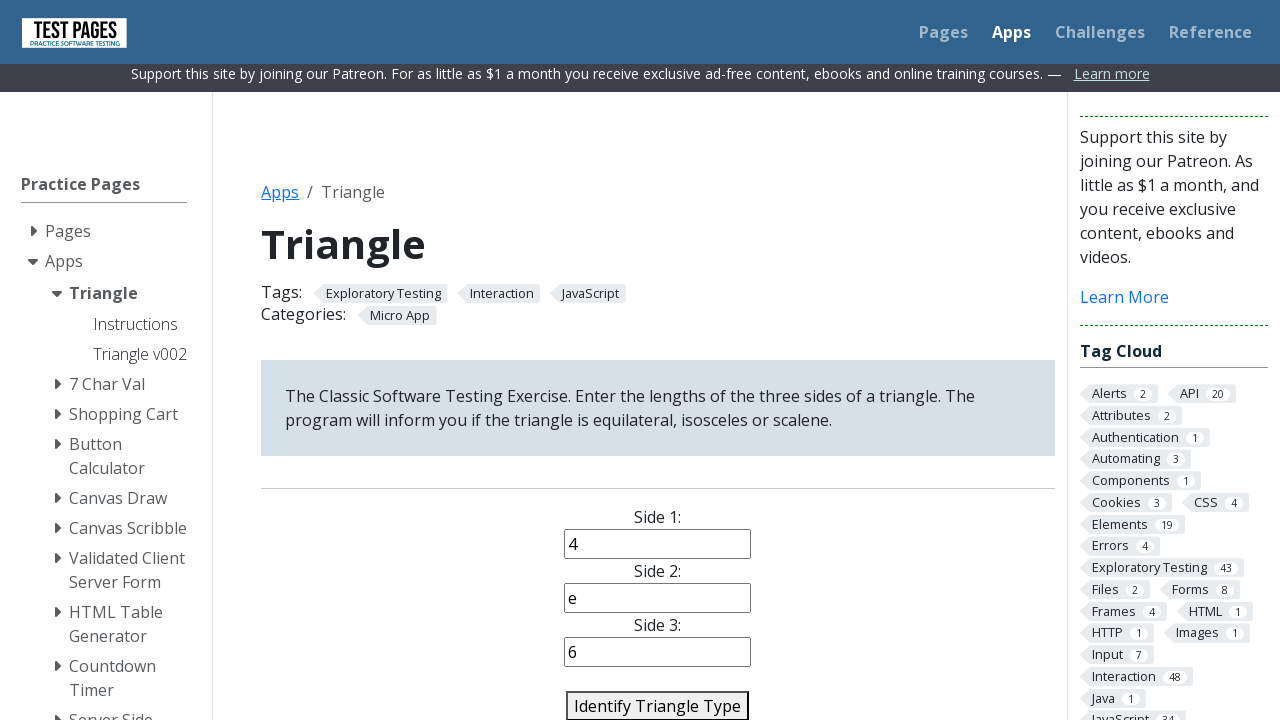

Retrieved triangle type result: 'Error: Side 2 is not a Number'
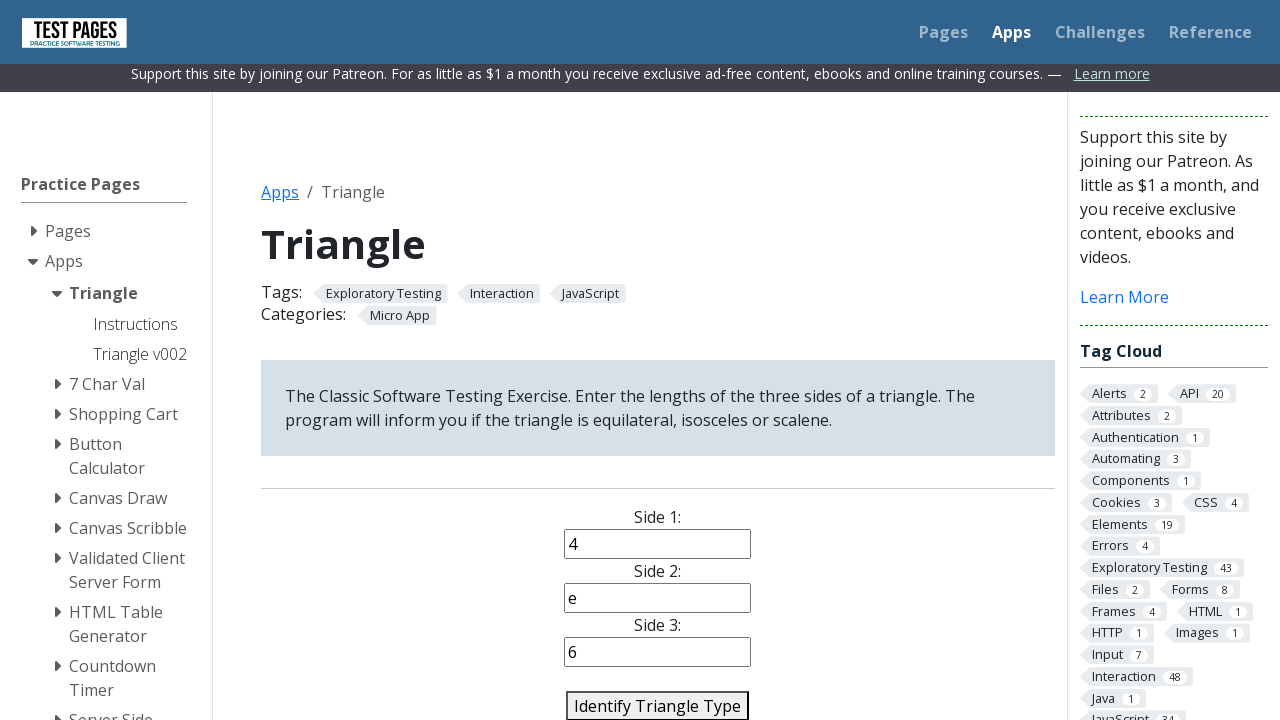

Assertion passed: result 'Error: Side 2 is not a Number' matches expected 'Error: Side 2 is not a Number'
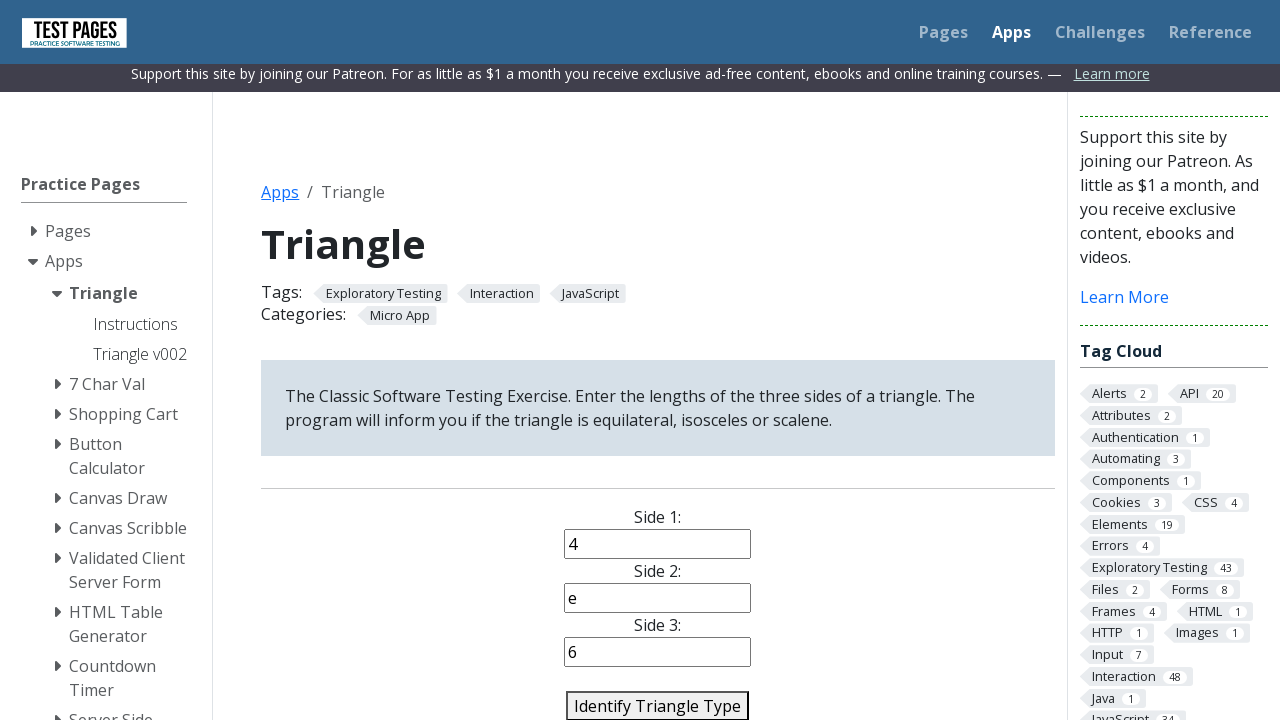

Cleared side 1 input field on #side1
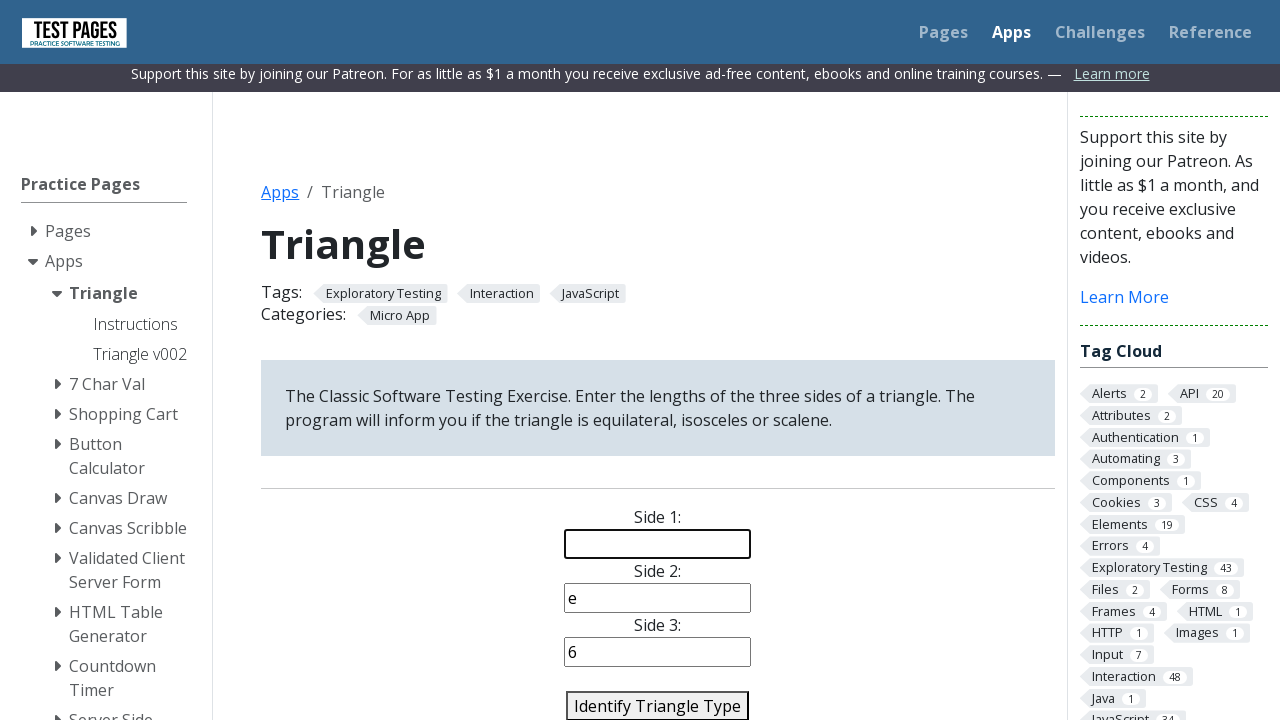

Filled side 1 with value '%' on #side1
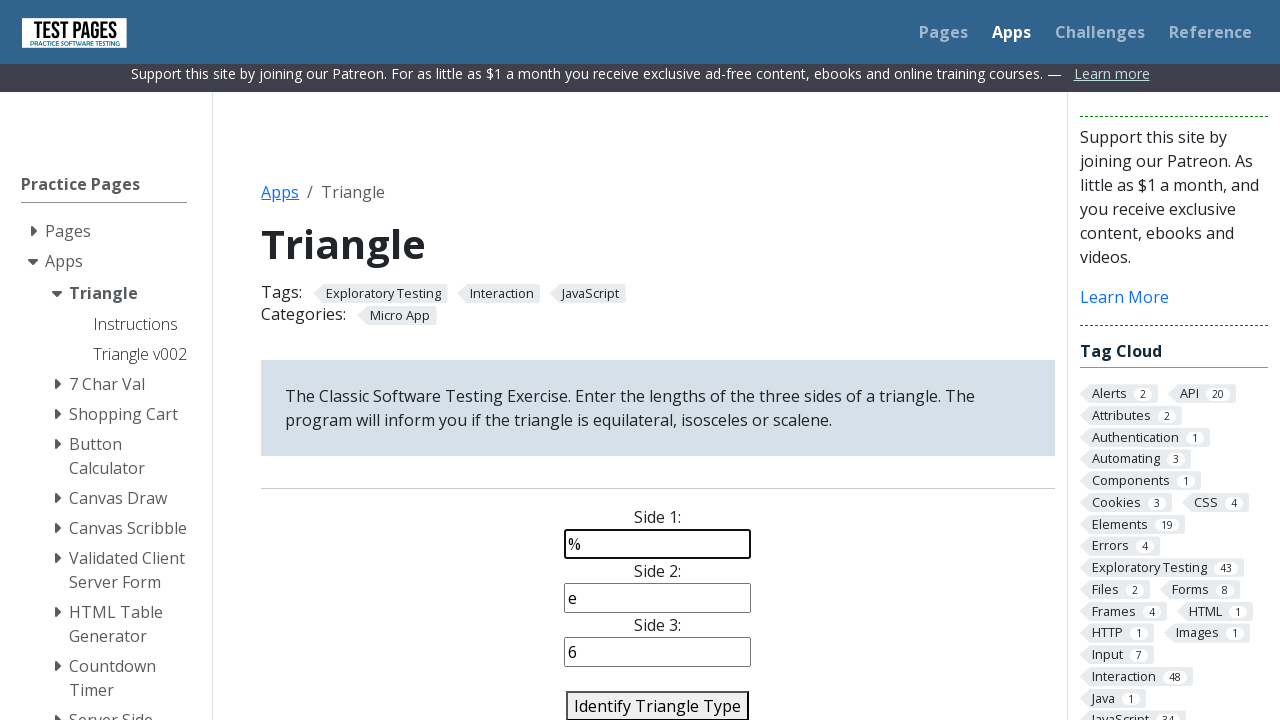

Cleared side 2 input field on #side2
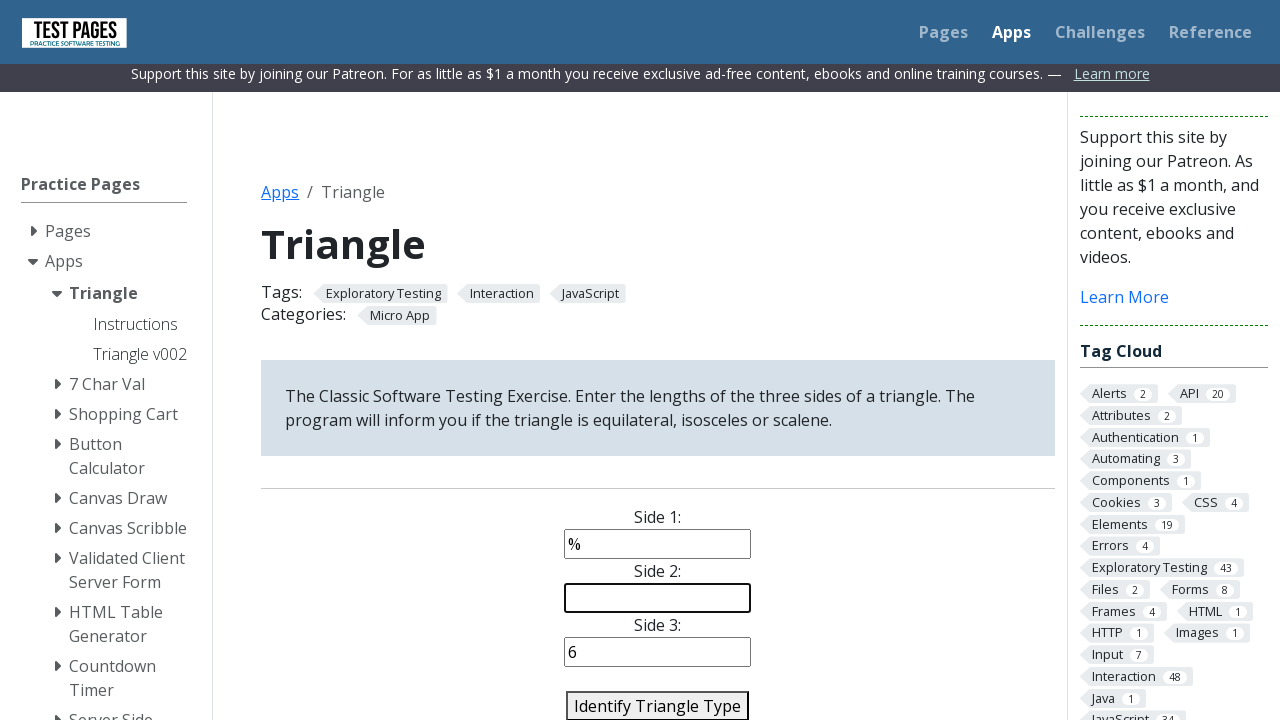

Filled side 2 with value '3' on #side2
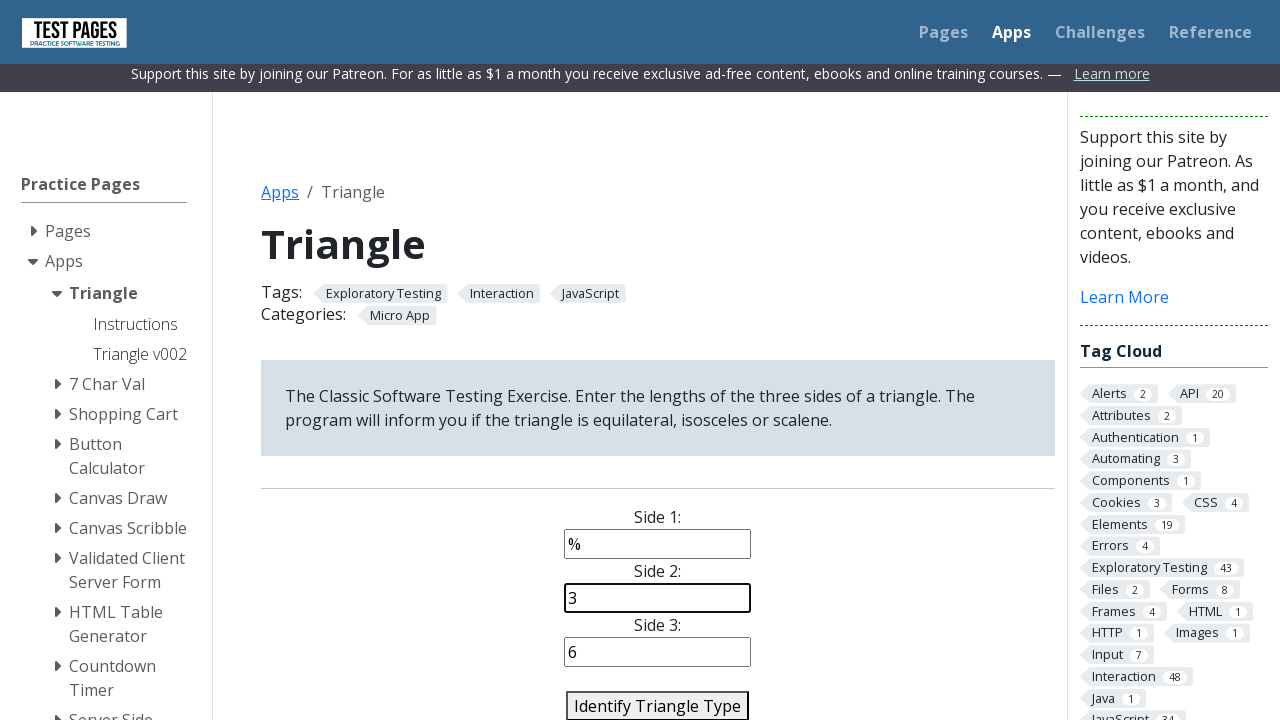

Cleared side 3 input field on #side3
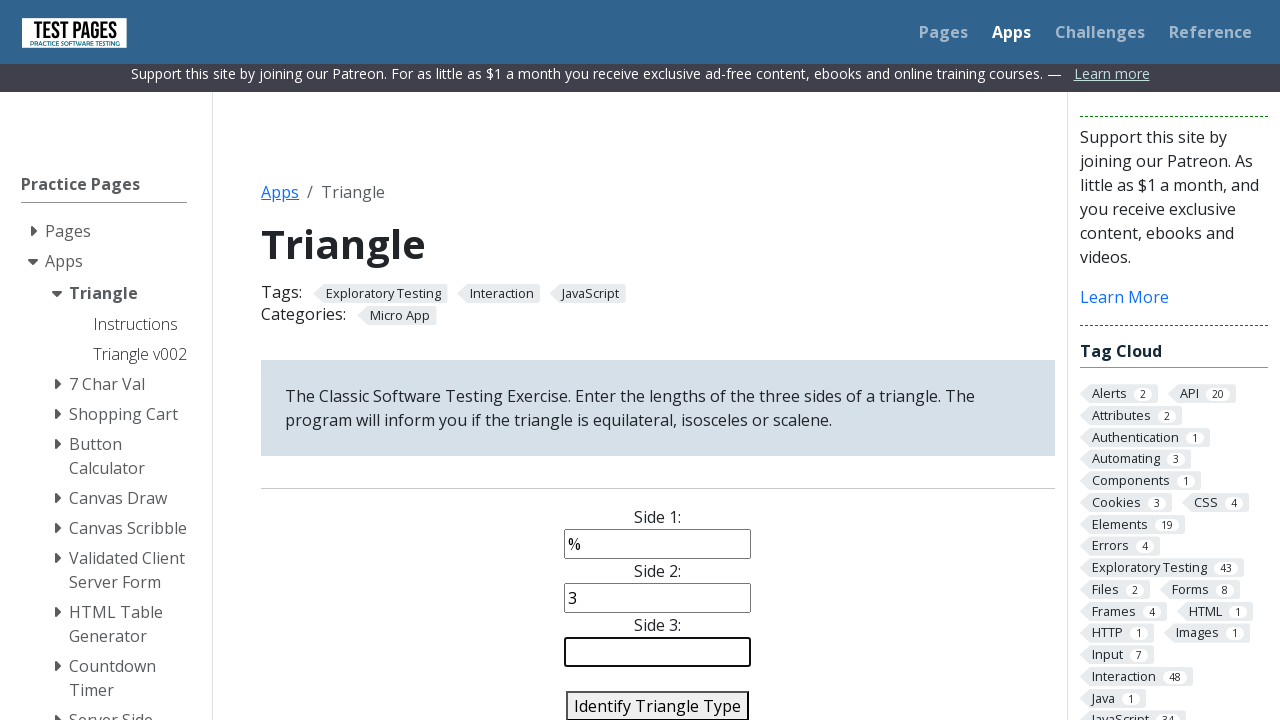

Filled side 3 with value '4' on #side3
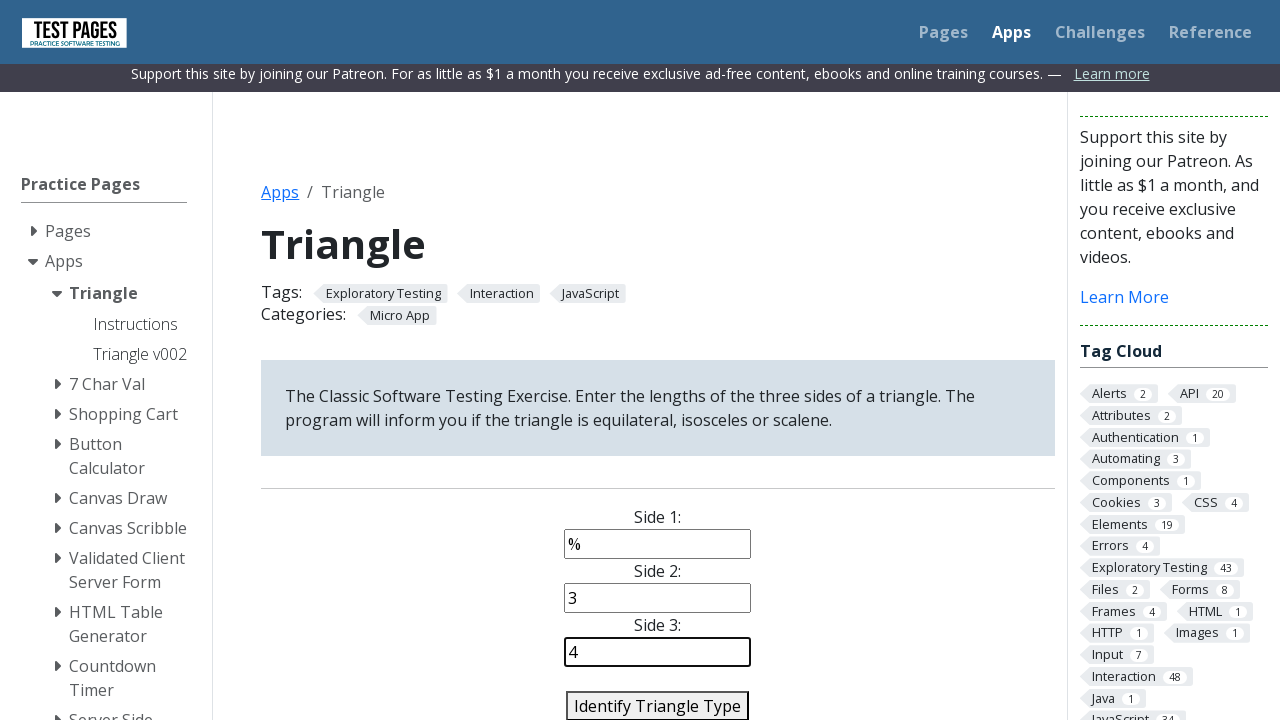

Clicked identify triangle button at (658, 705) on #identify-triangle-action
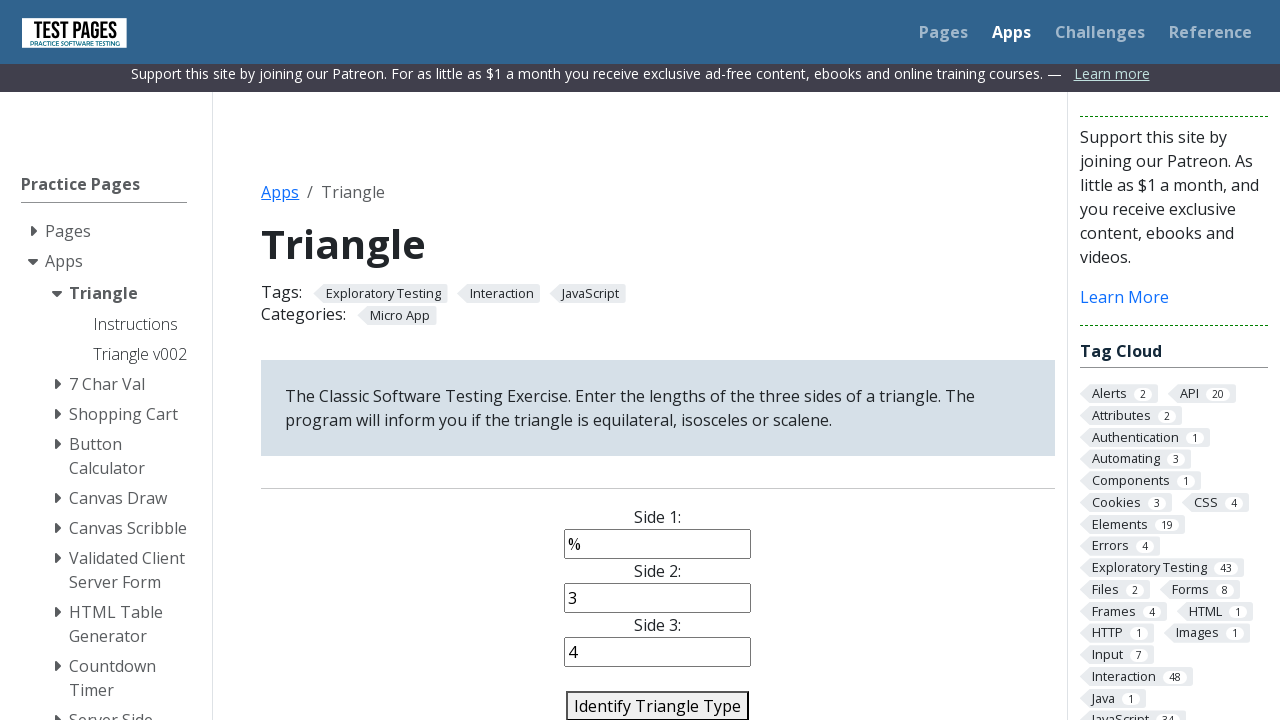

Triangle type result element loaded
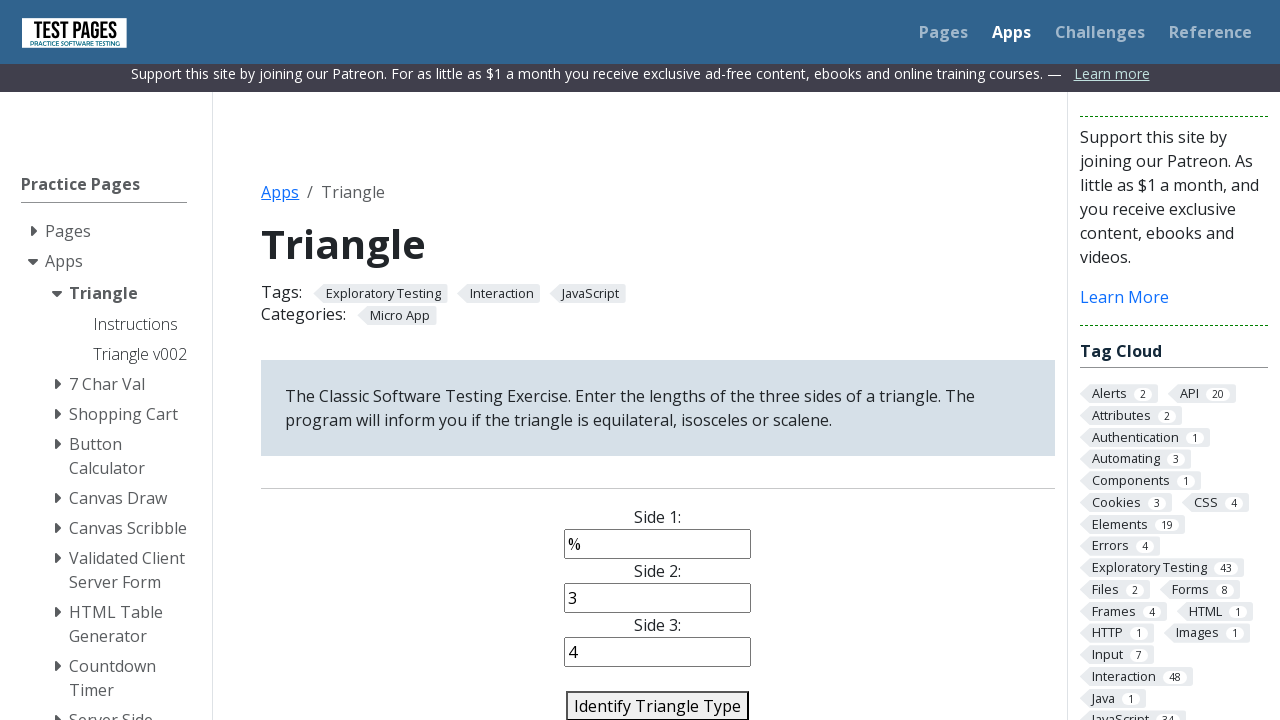

Retrieved triangle type result: 'Error: Side 1 is not a Number'
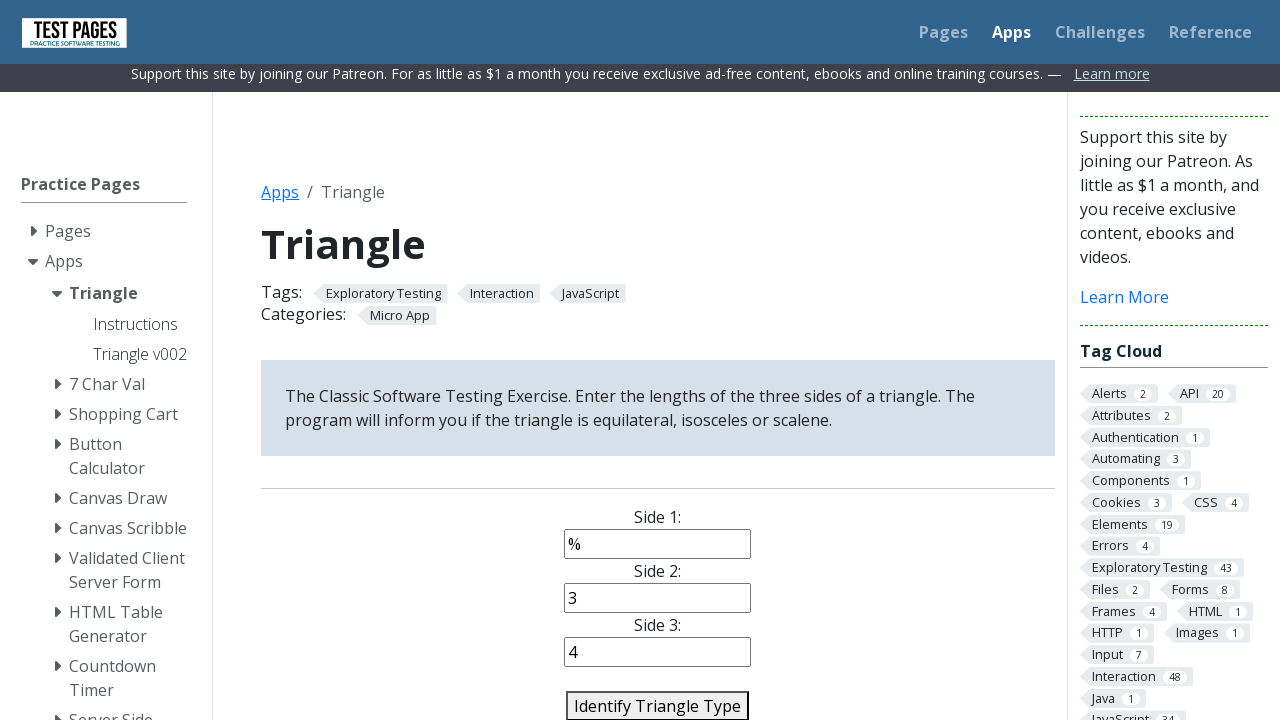

Assertion passed: result 'Error: Side 1 is not a Number' matches expected 'Error: Side 1 is not a Number'
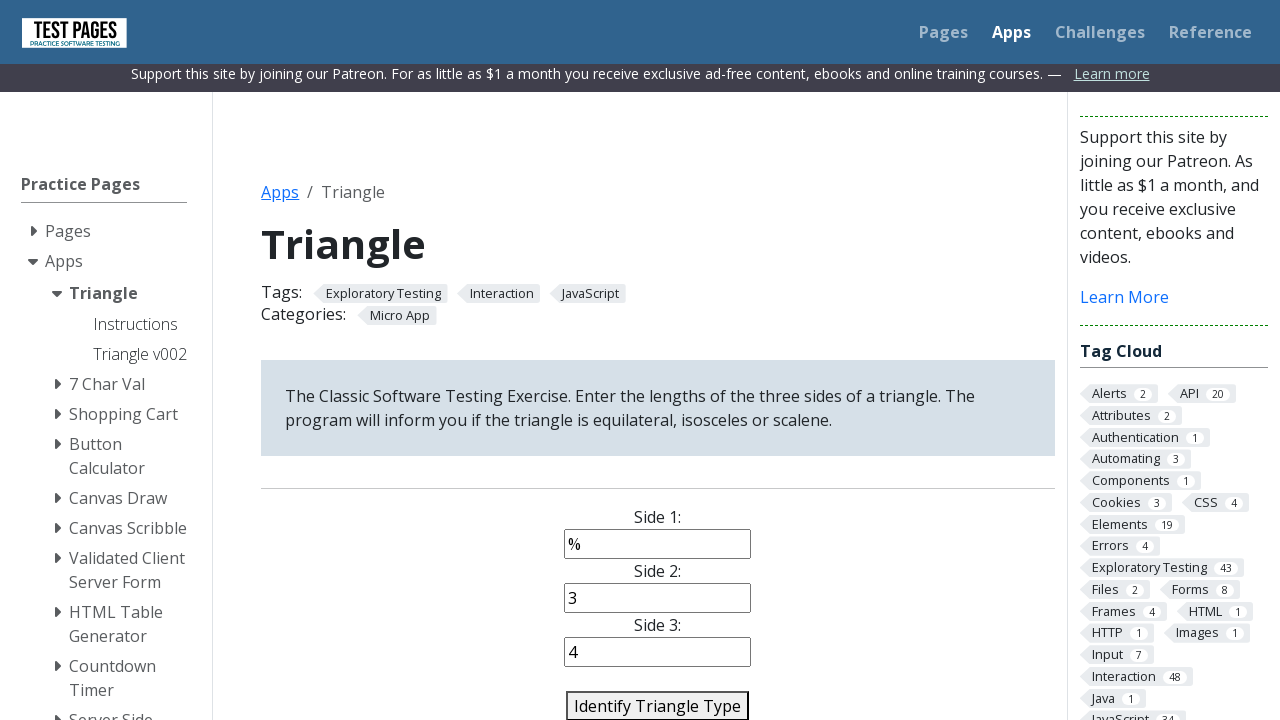

Cleared side 1 input field on #side1
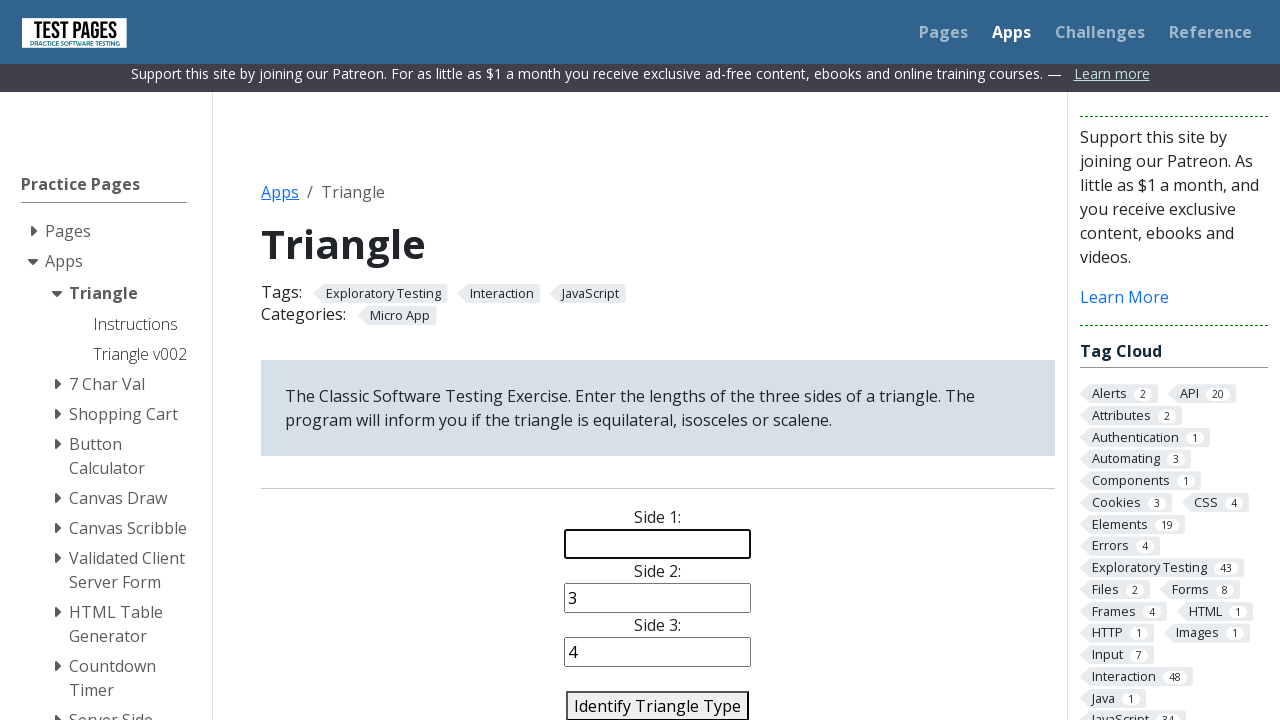

Filled side 1 with value '6' on #side1
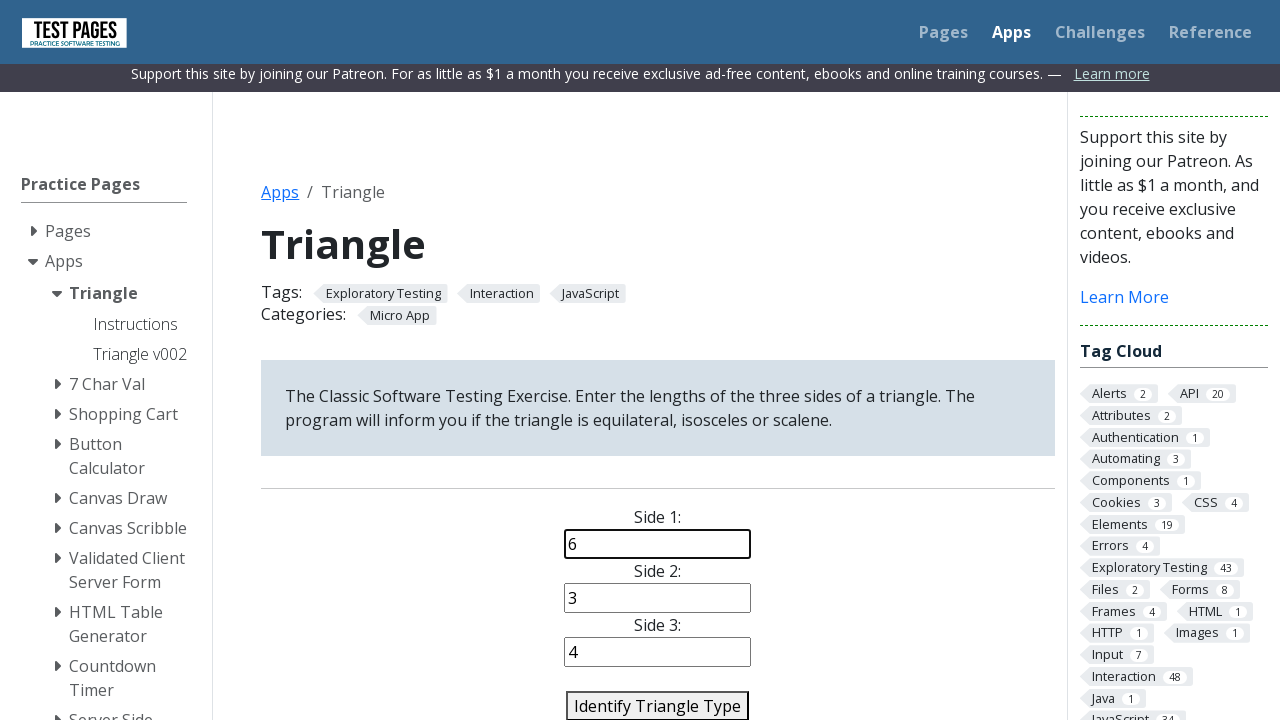

Cleared side 2 input field on #side2
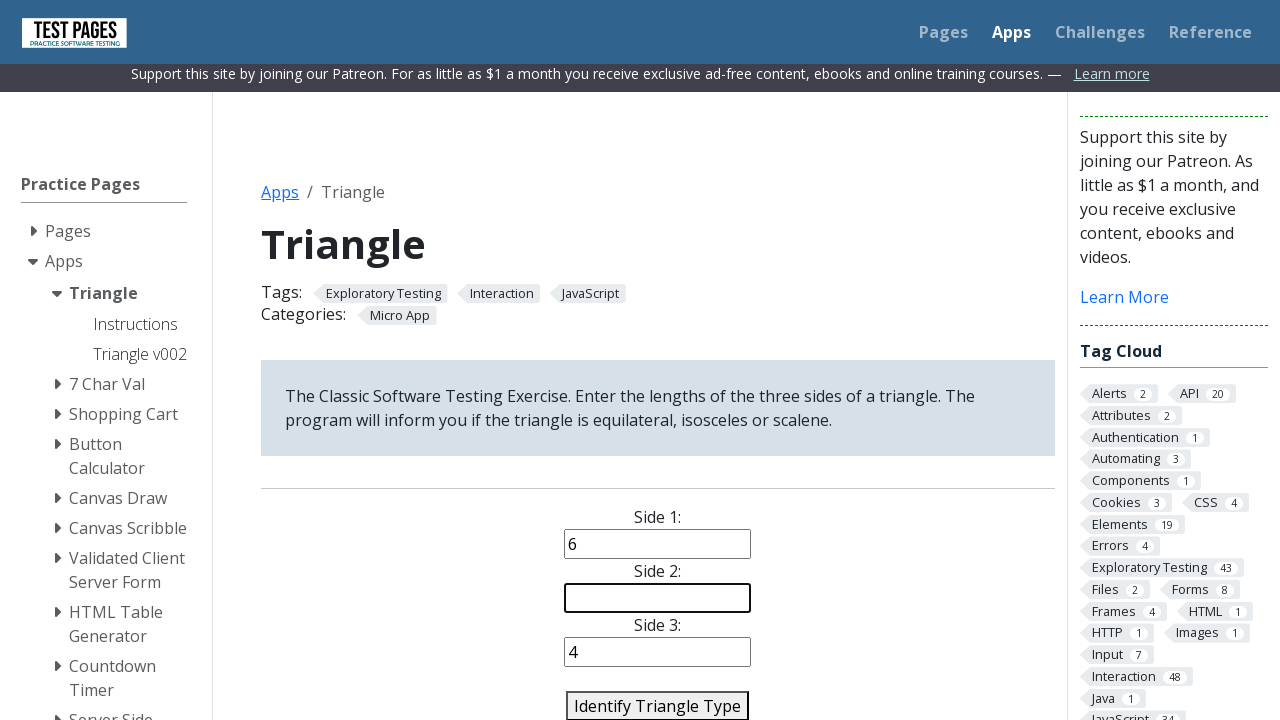

Filled side 2 with value '6' on #side2
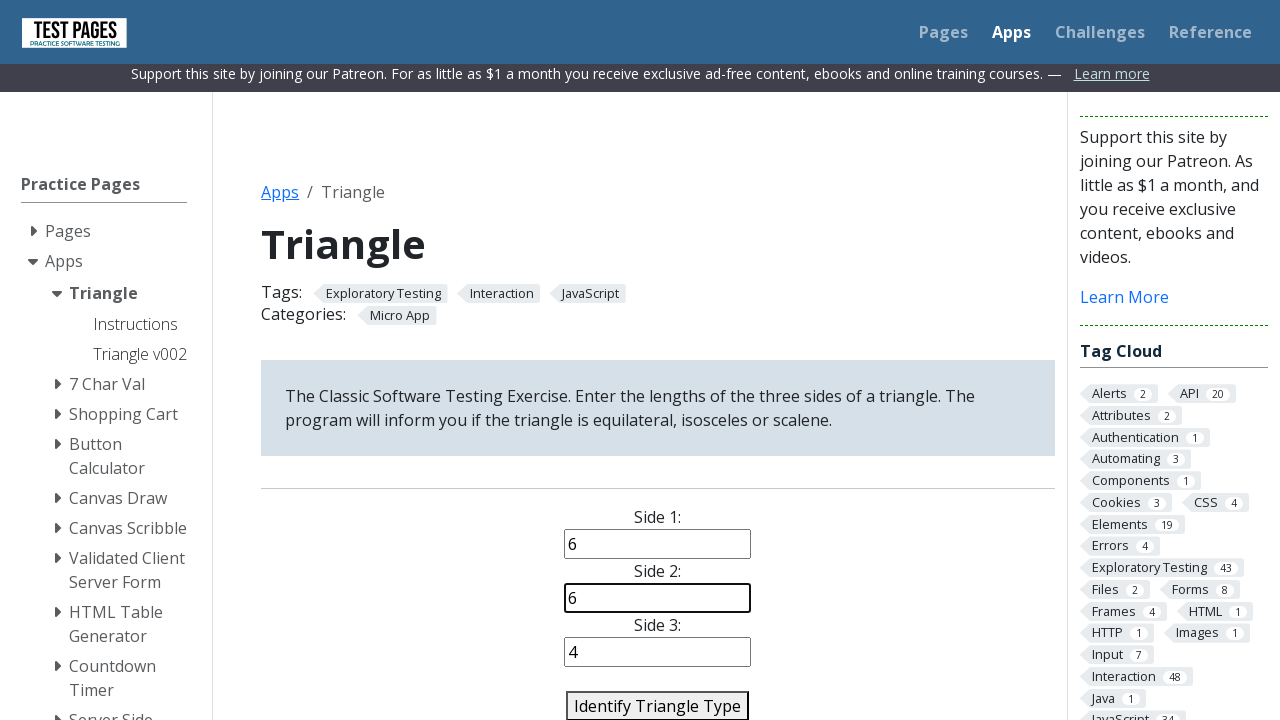

Cleared side 3 input field on #side3
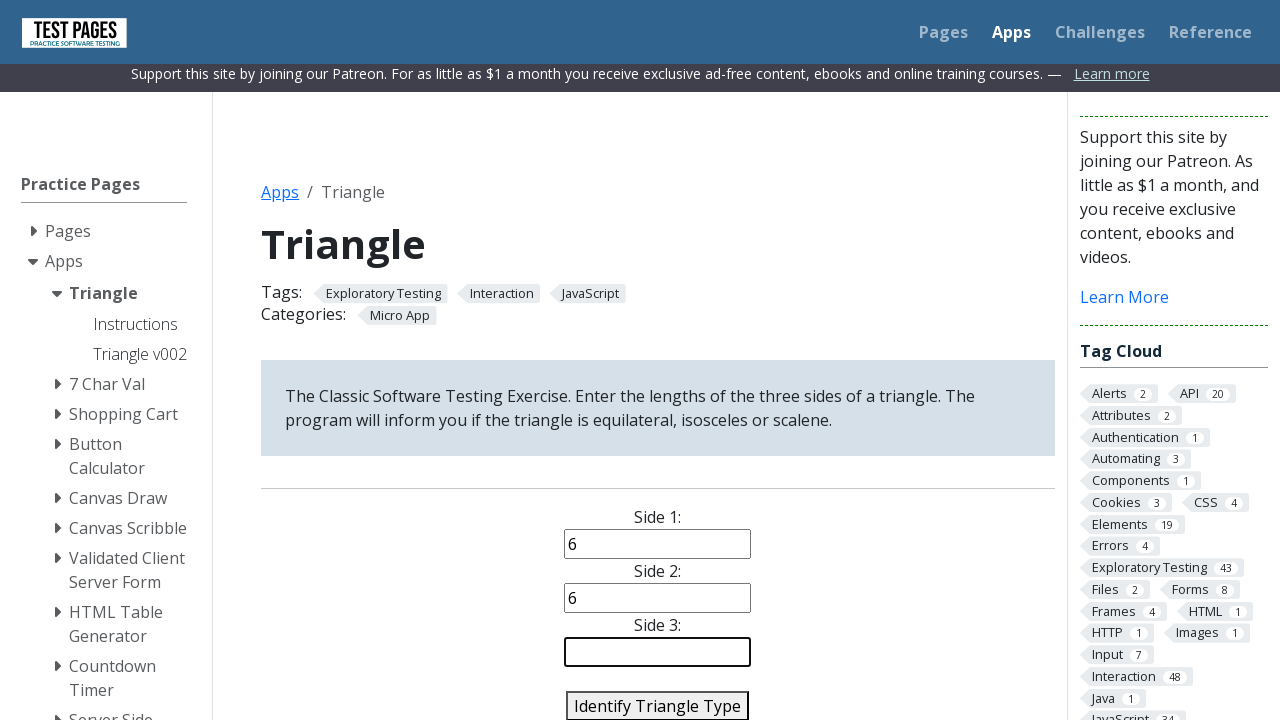

Filled side 3 with value '8' on #side3
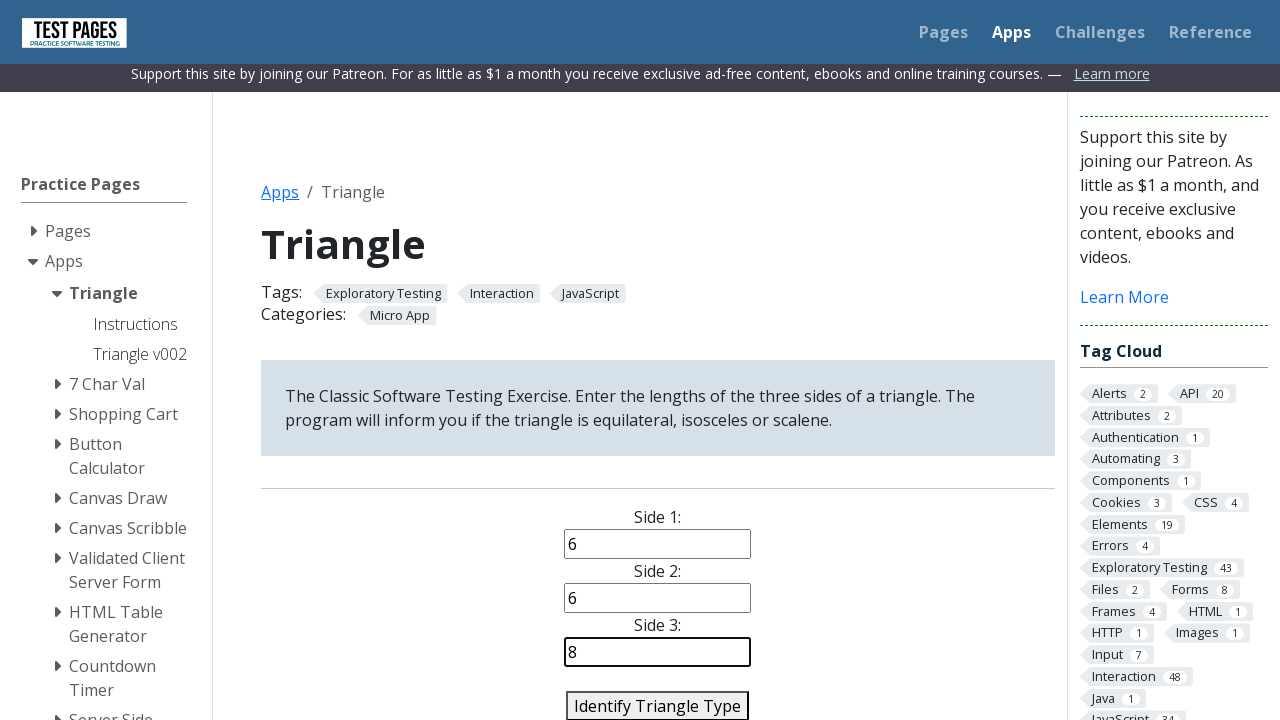

Clicked identify triangle button at (658, 705) on #identify-triangle-action
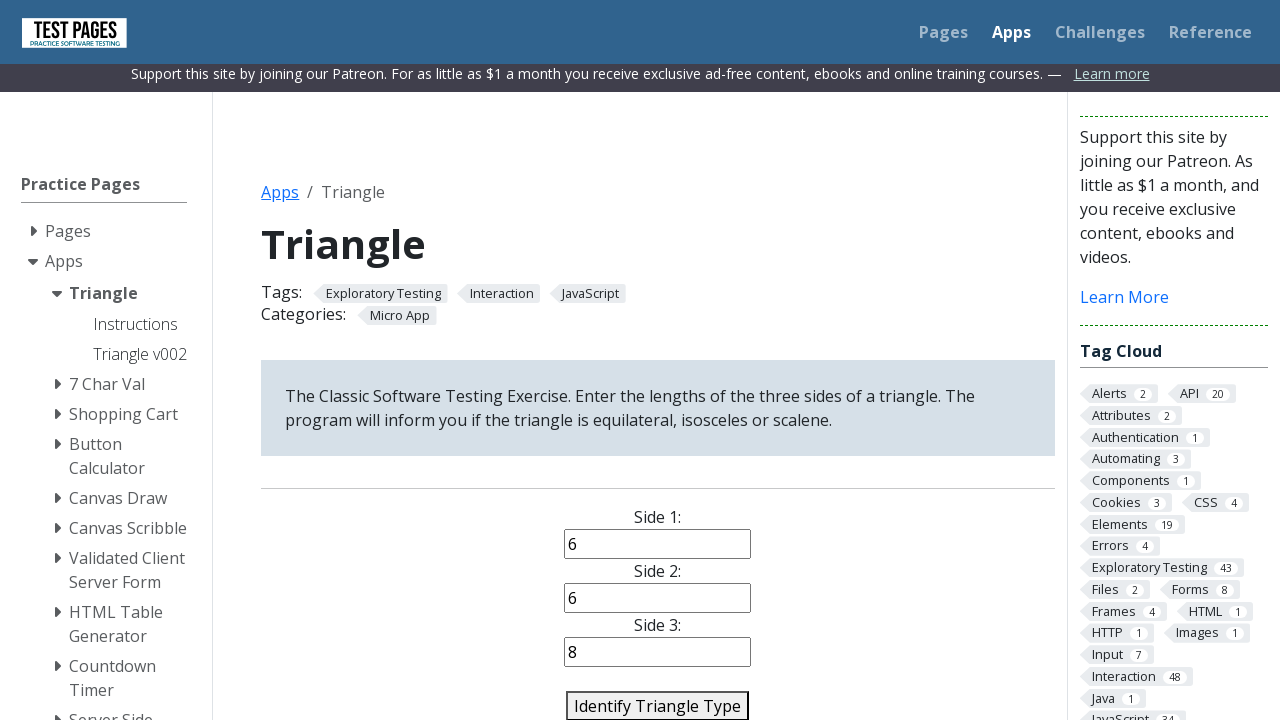

Triangle type result element loaded
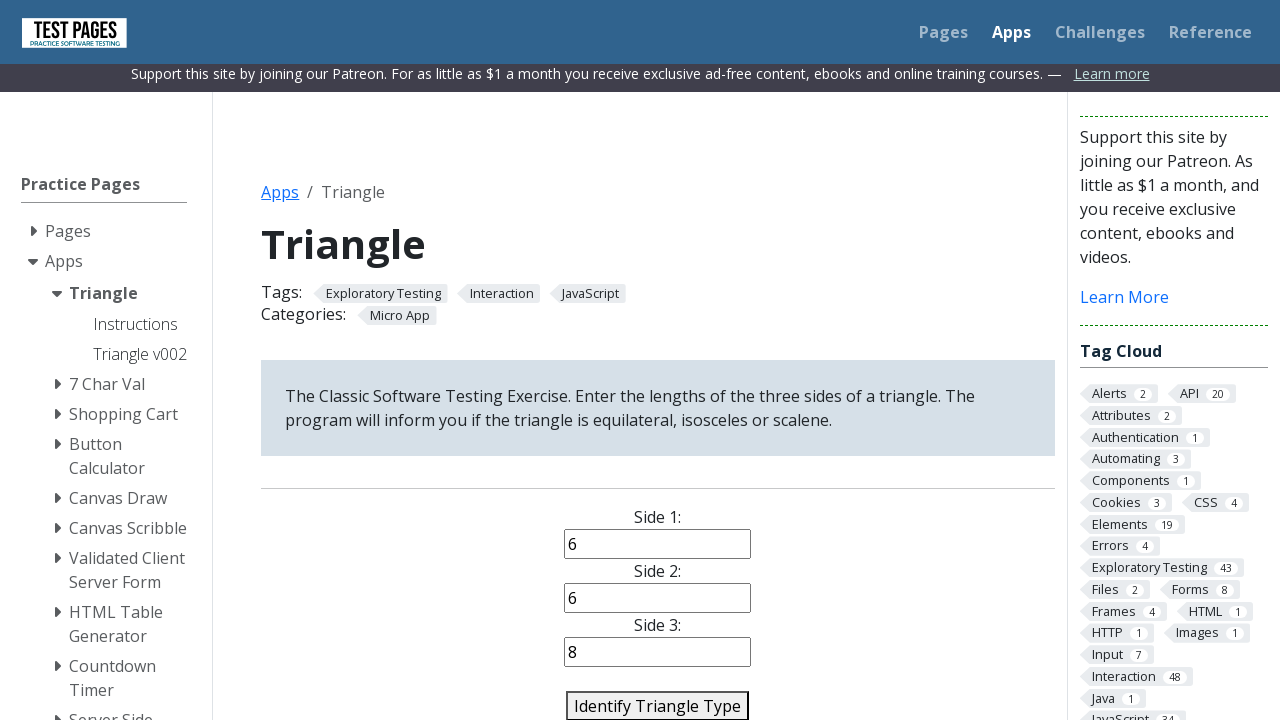

Retrieved triangle type result: 'Isosceles'
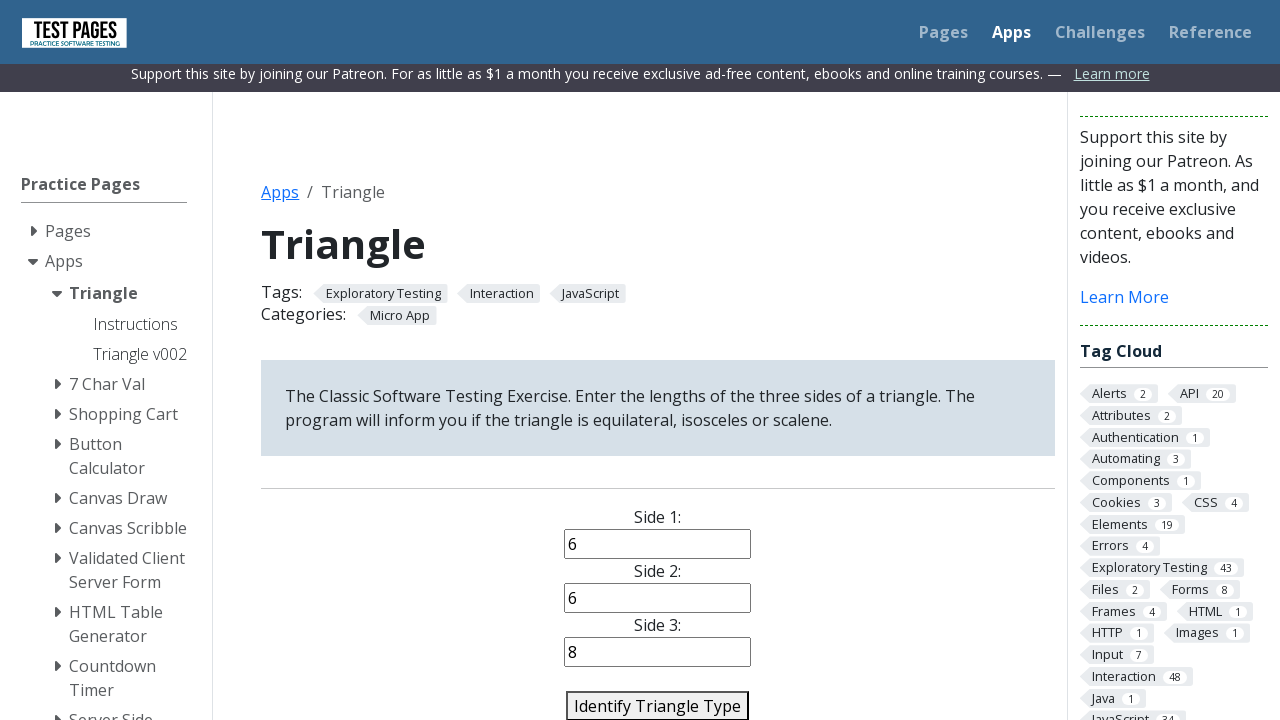

Assertion passed: result 'Isosceles' matches expected 'Isosceles'
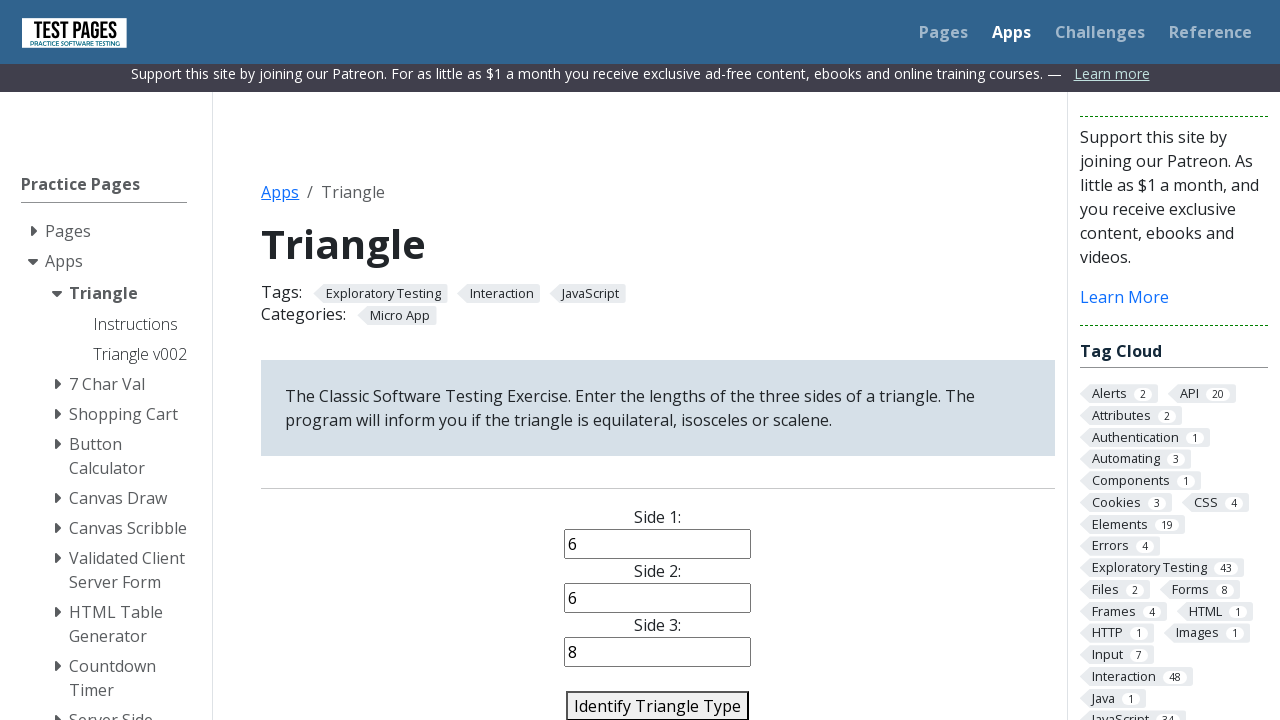

Cleared side 1 input field on #side1
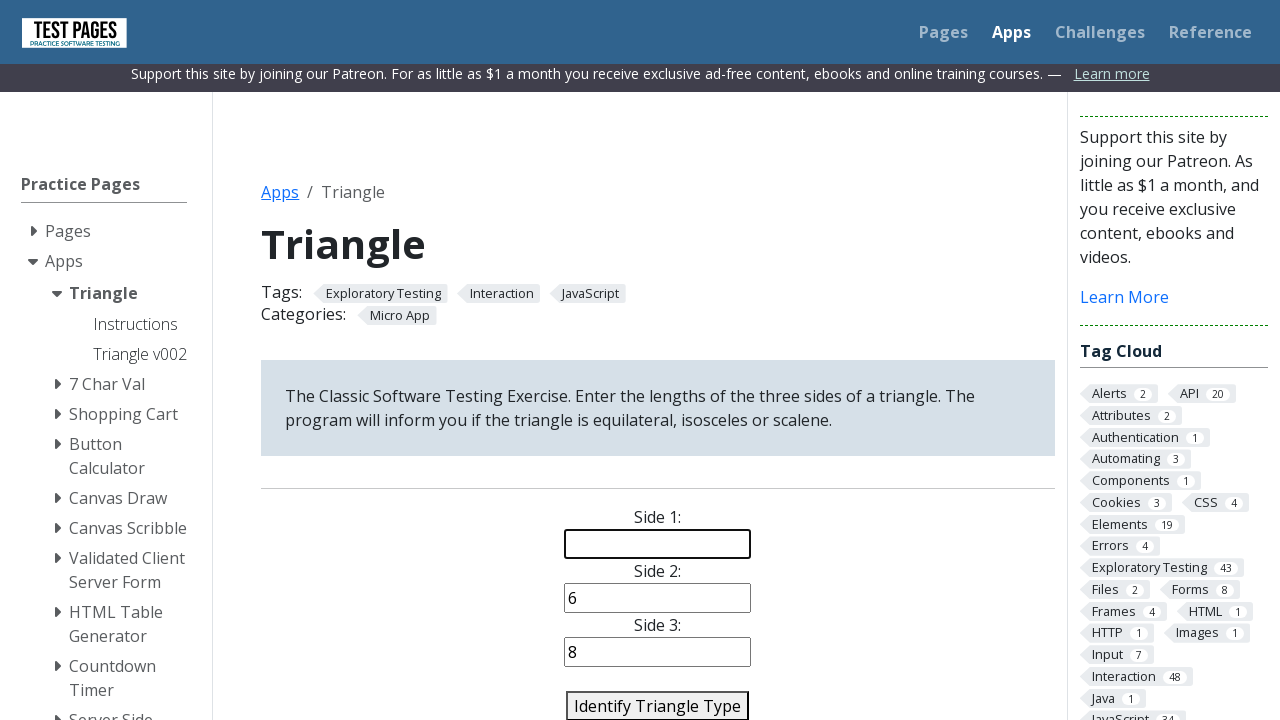

Filled side 1 with value '7' on #side1
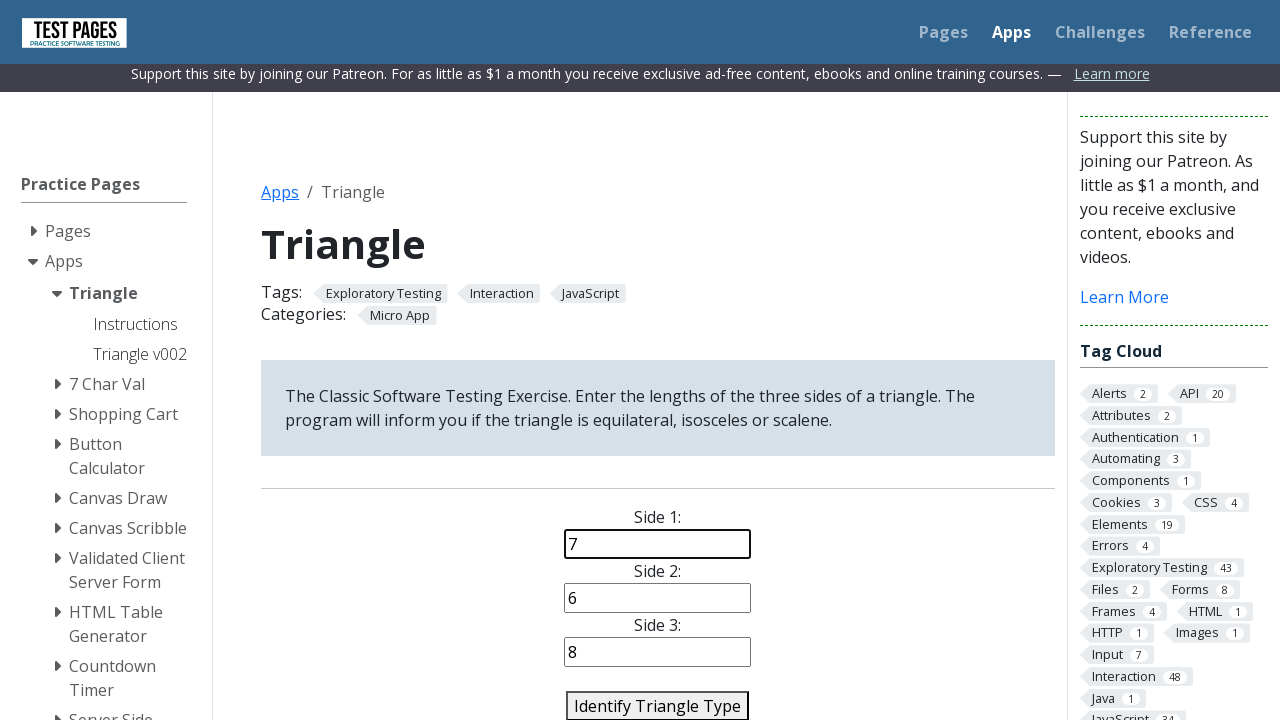

Cleared side 2 input field on #side2
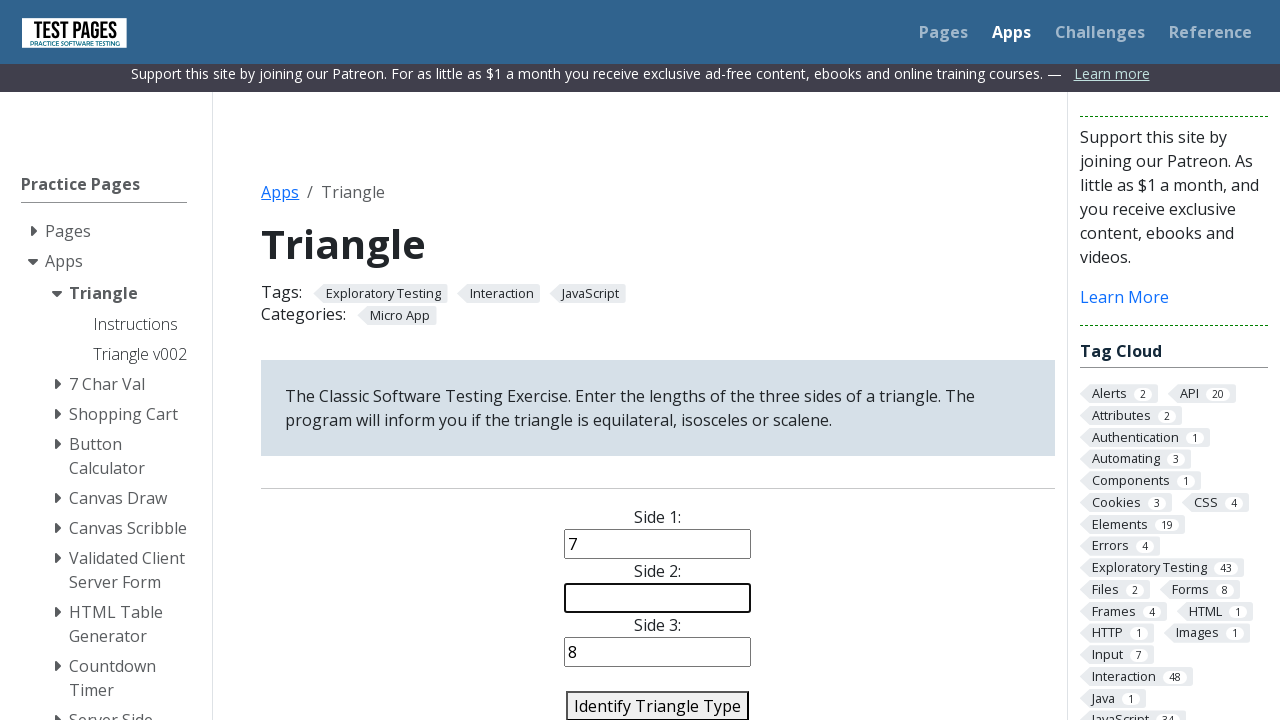

Filled side 2 with value '8' on #side2
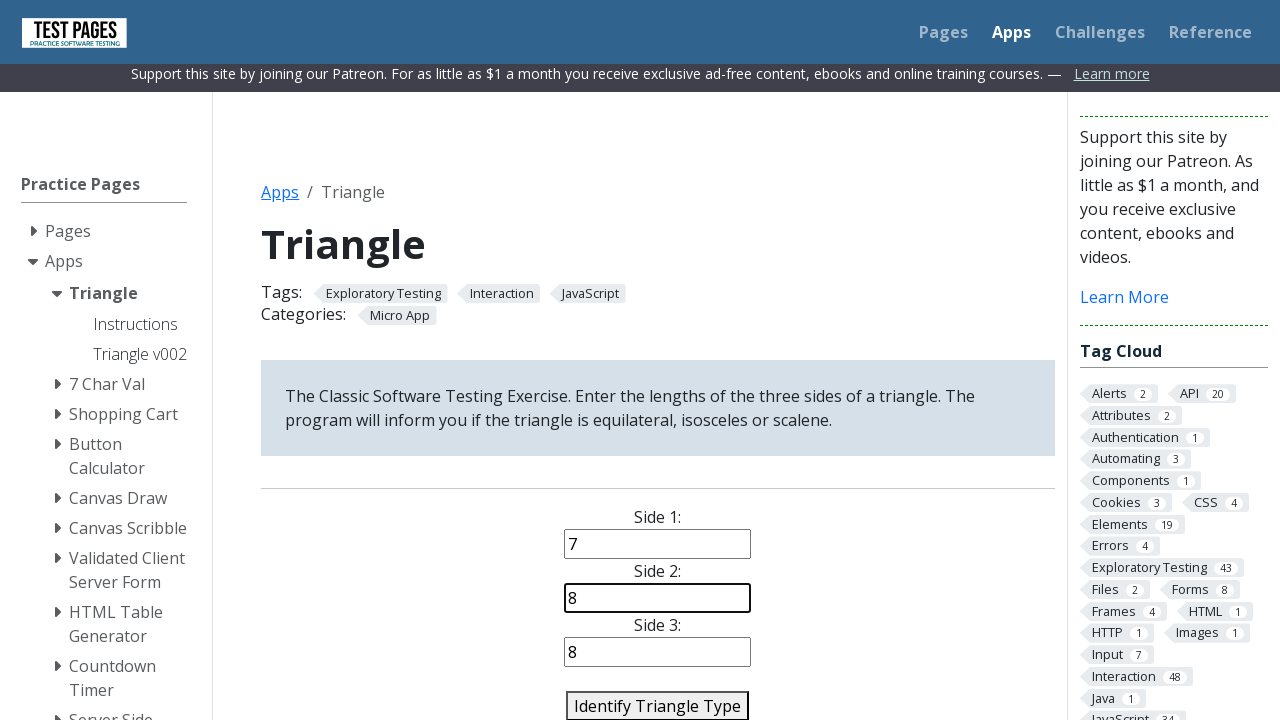

Cleared side 3 input field on #side3
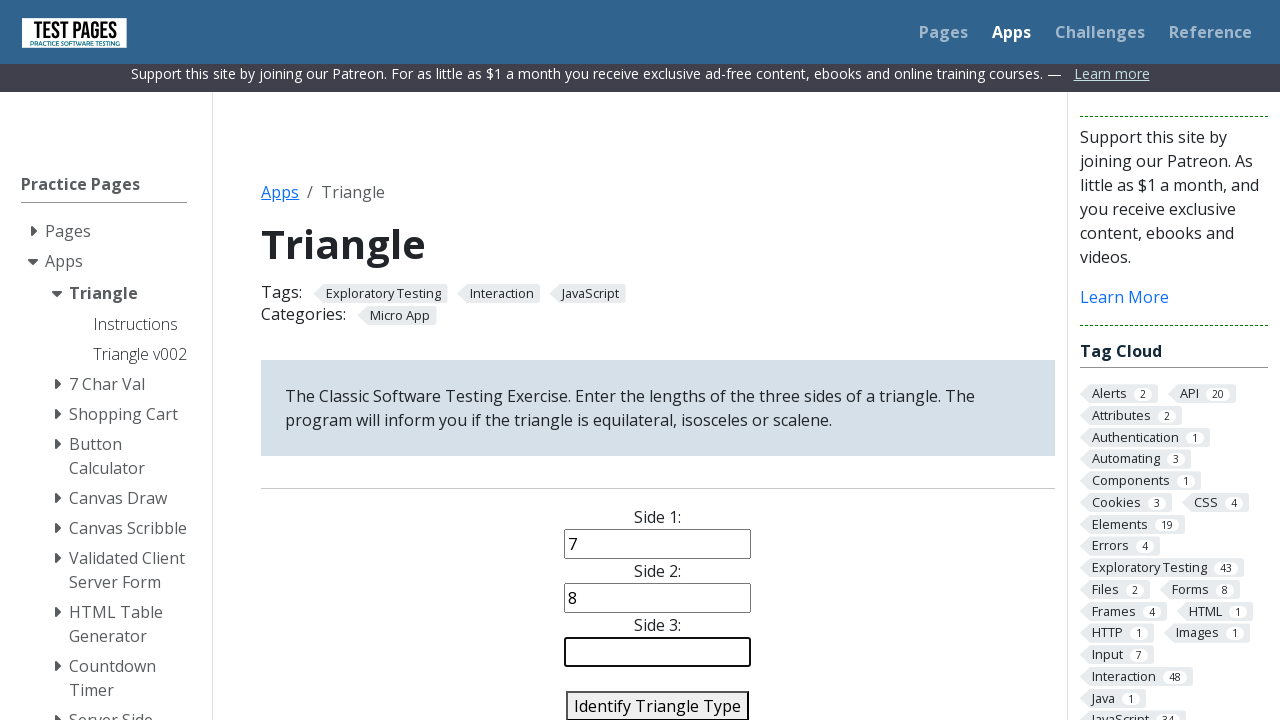

Filled side 3 with value '3' on #side3
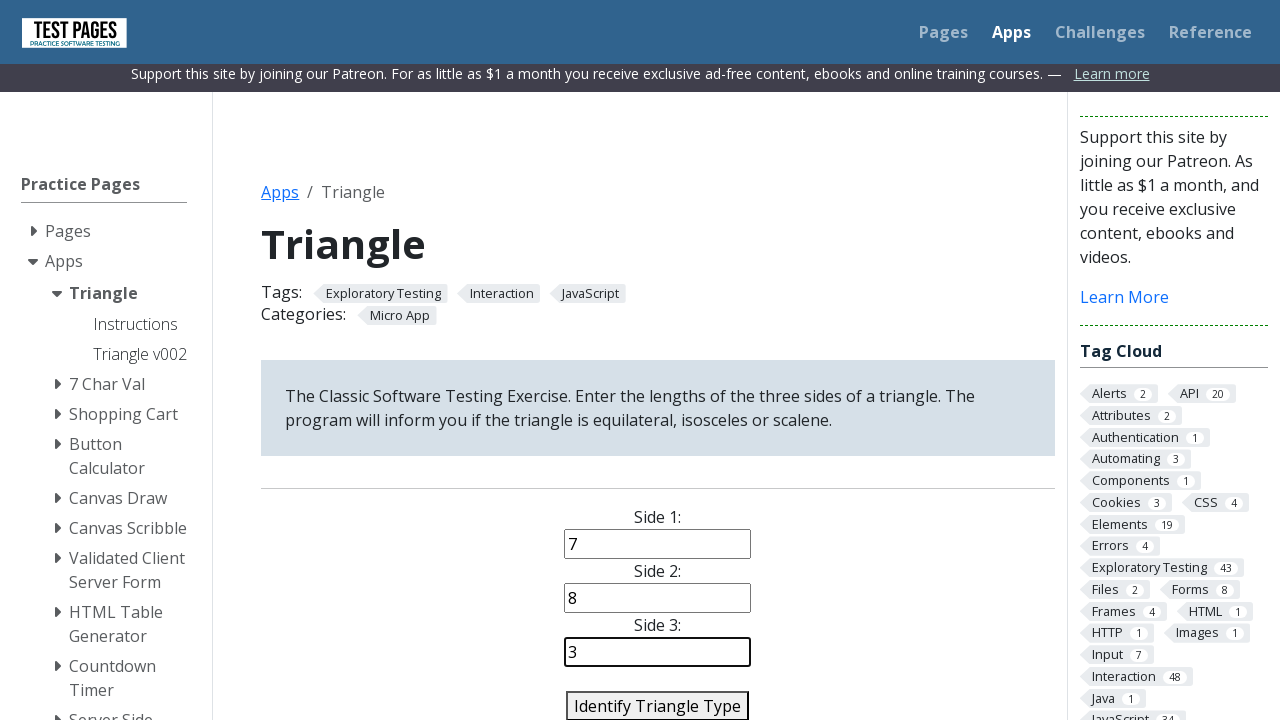

Clicked identify triangle button at (658, 705) on #identify-triangle-action
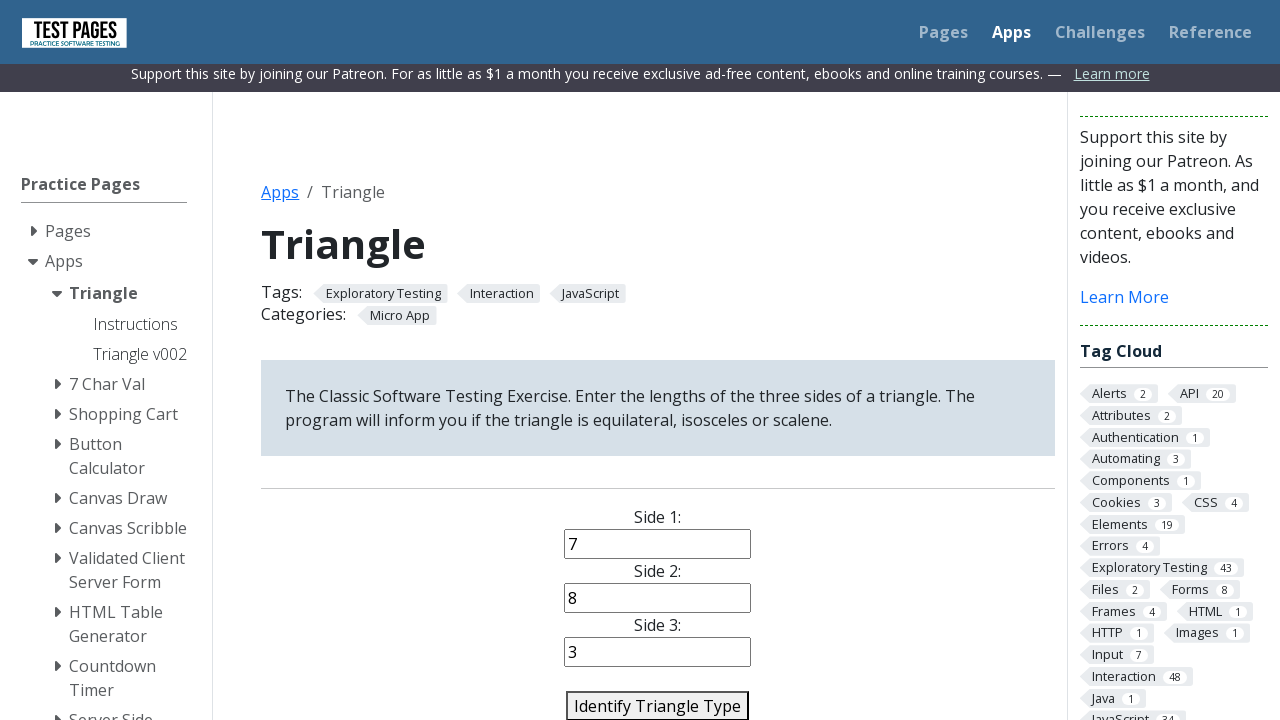

Triangle type result element loaded
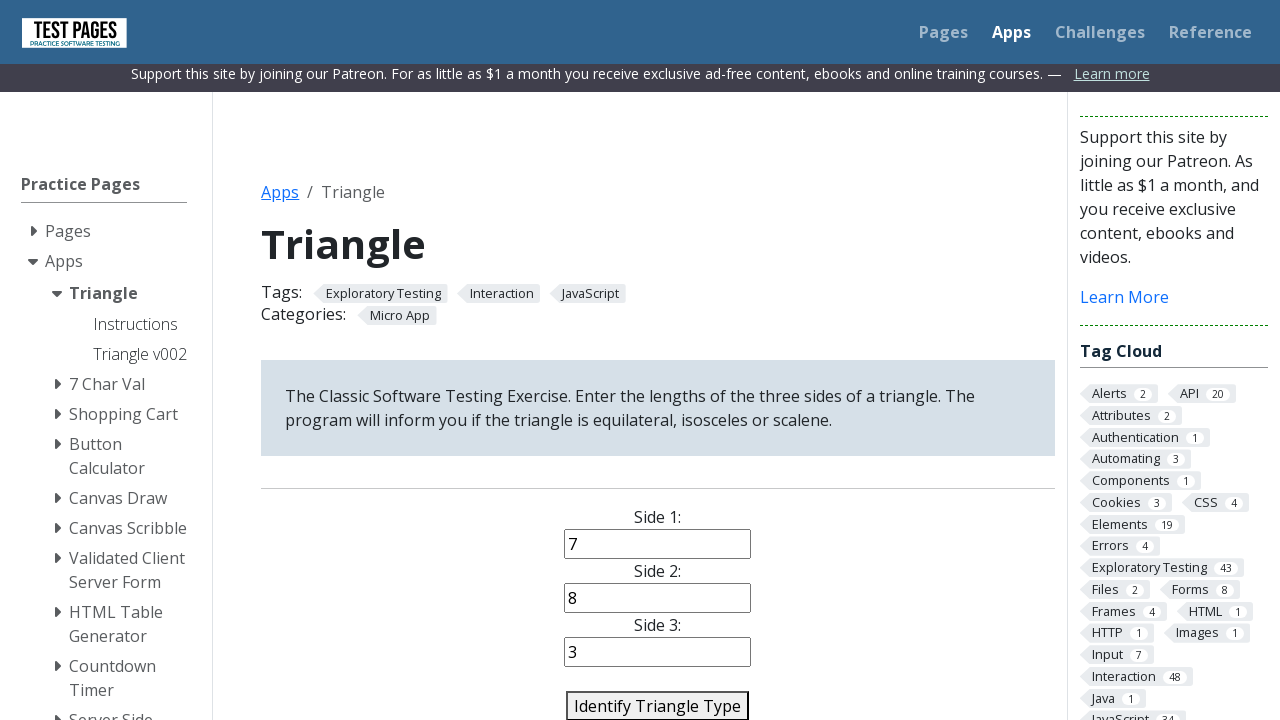

Retrieved triangle type result: 'Scalene'
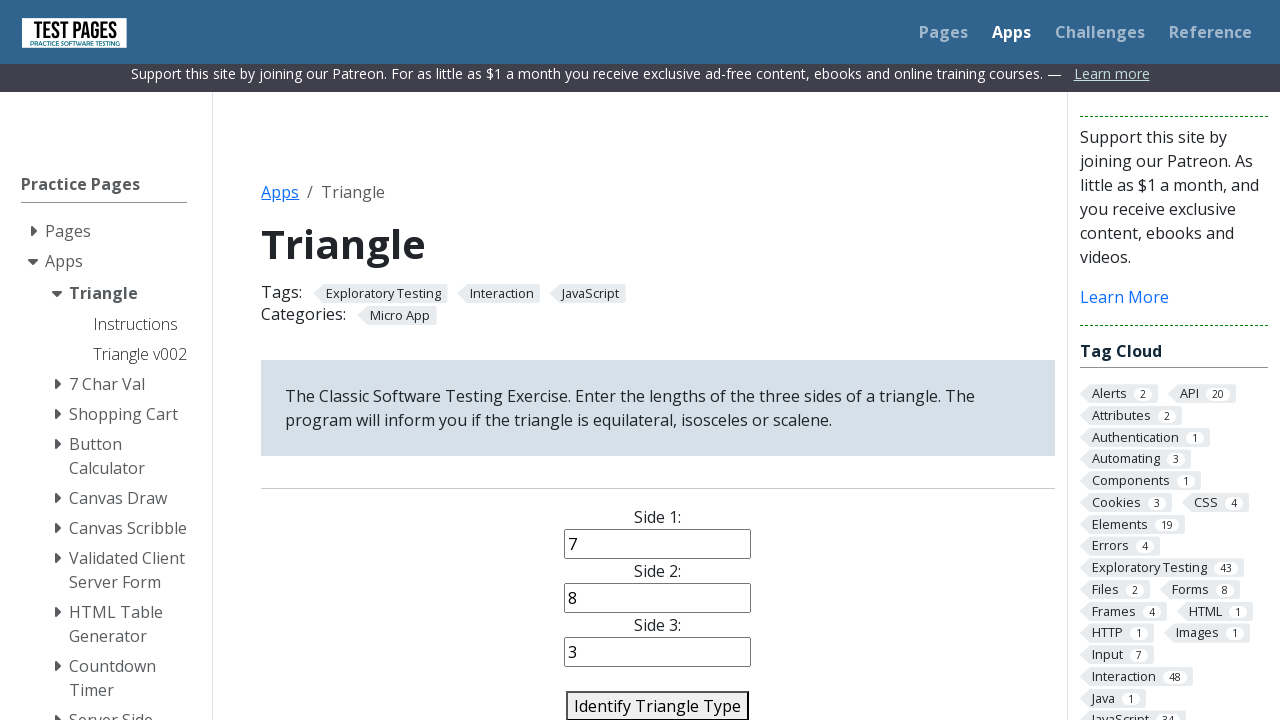

Assertion passed: result 'Scalene' matches expected 'Scalene'
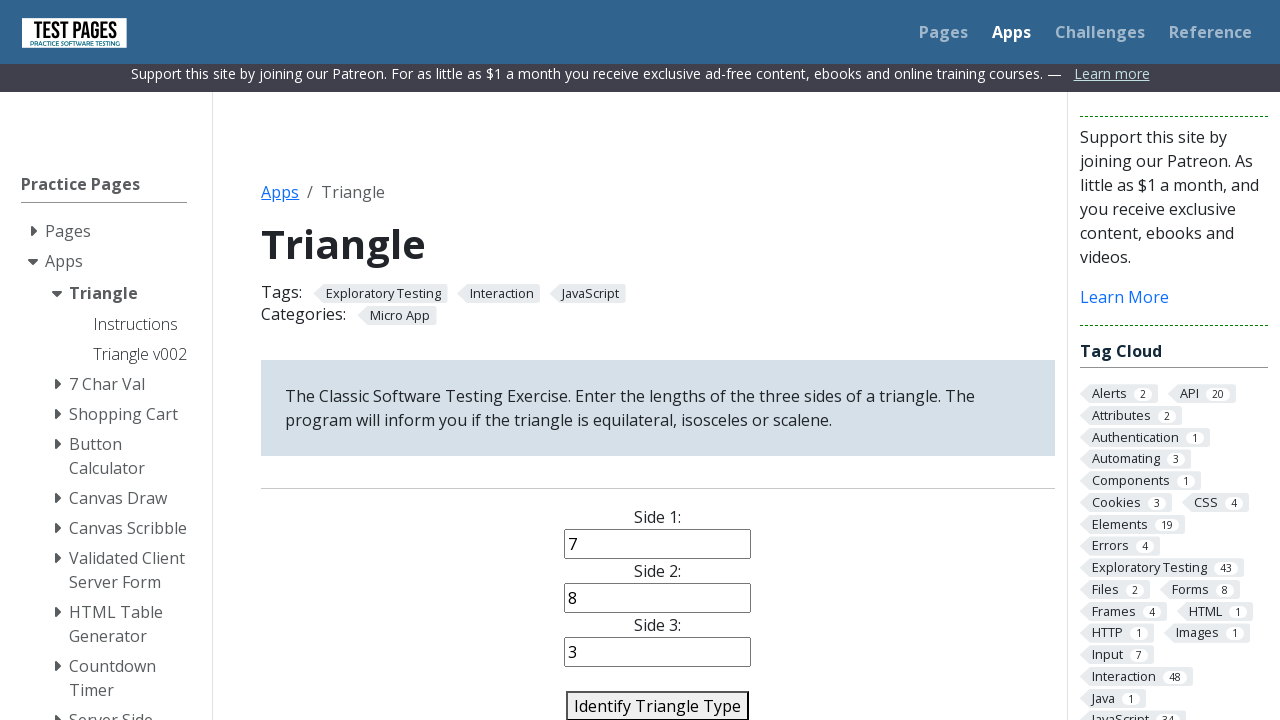

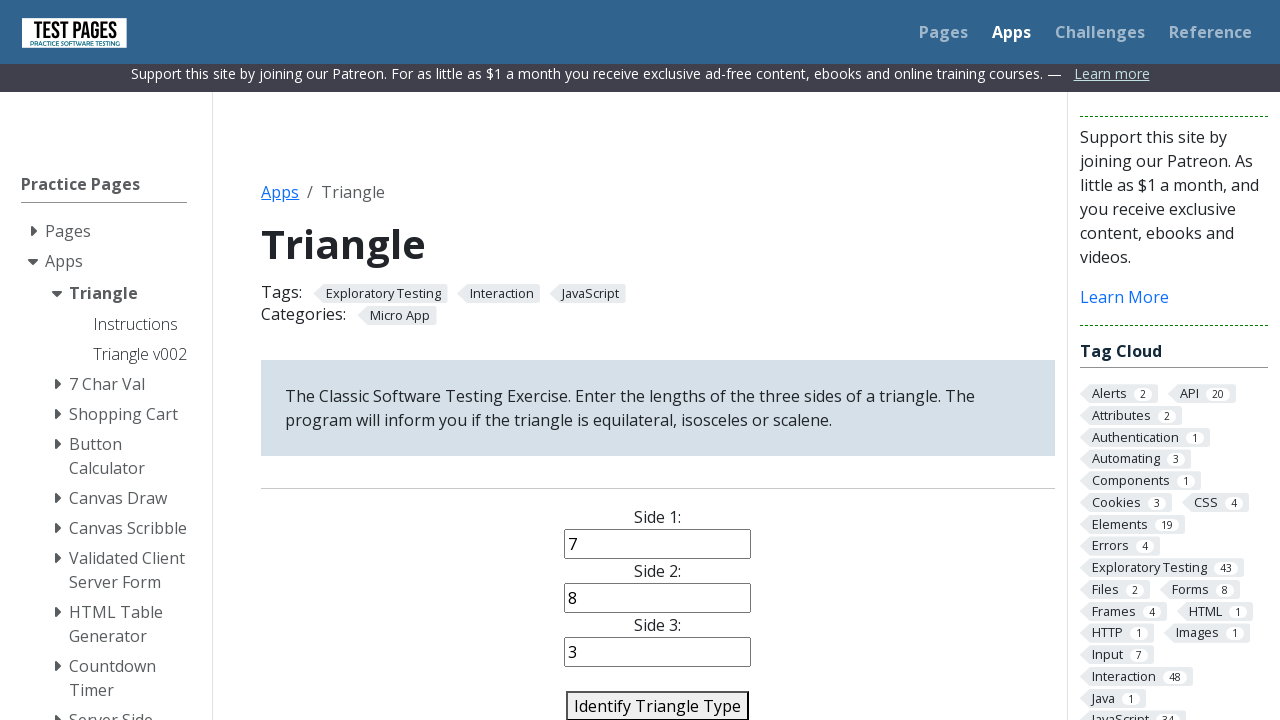